Tests dropdown functionality by selecting an option from a state dropdown, verifying the selection, and iterating through all available options

Starting URL: https://testcenter.techproeducation.com/index.php?page=dropdown

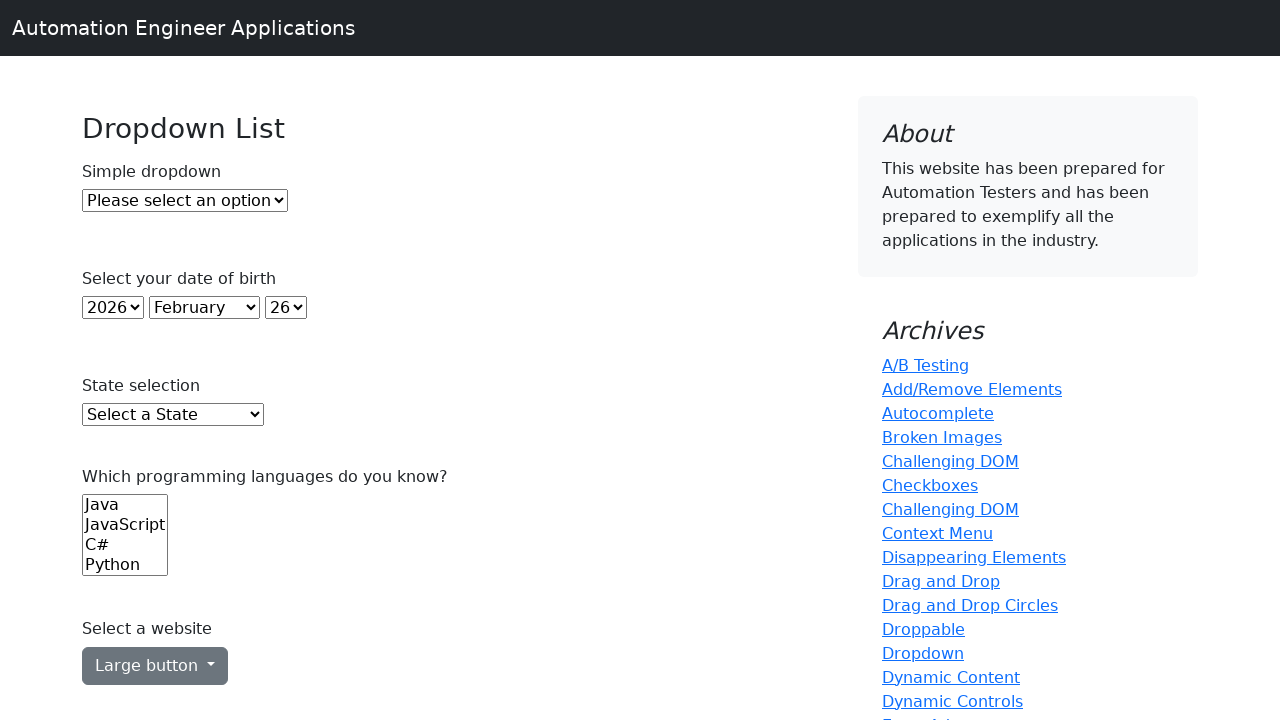

Located the state dropdown element
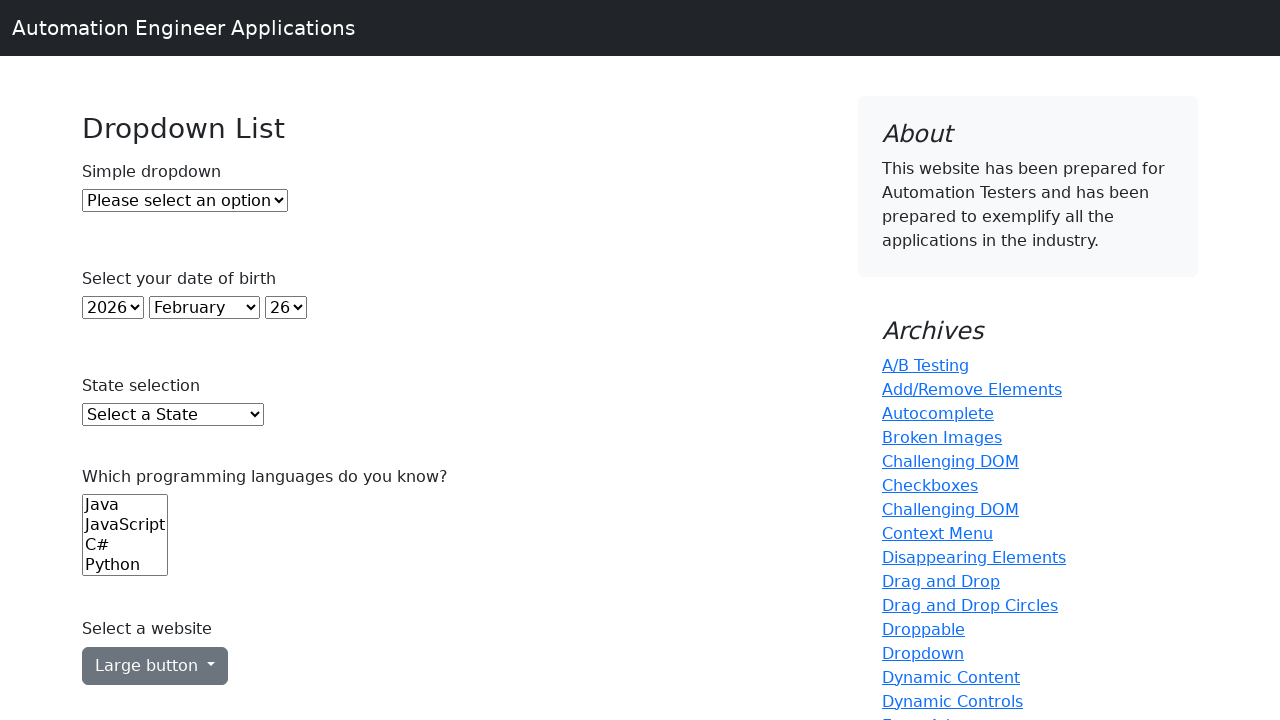

Selected 'Arizona' from the state dropdown on select#state
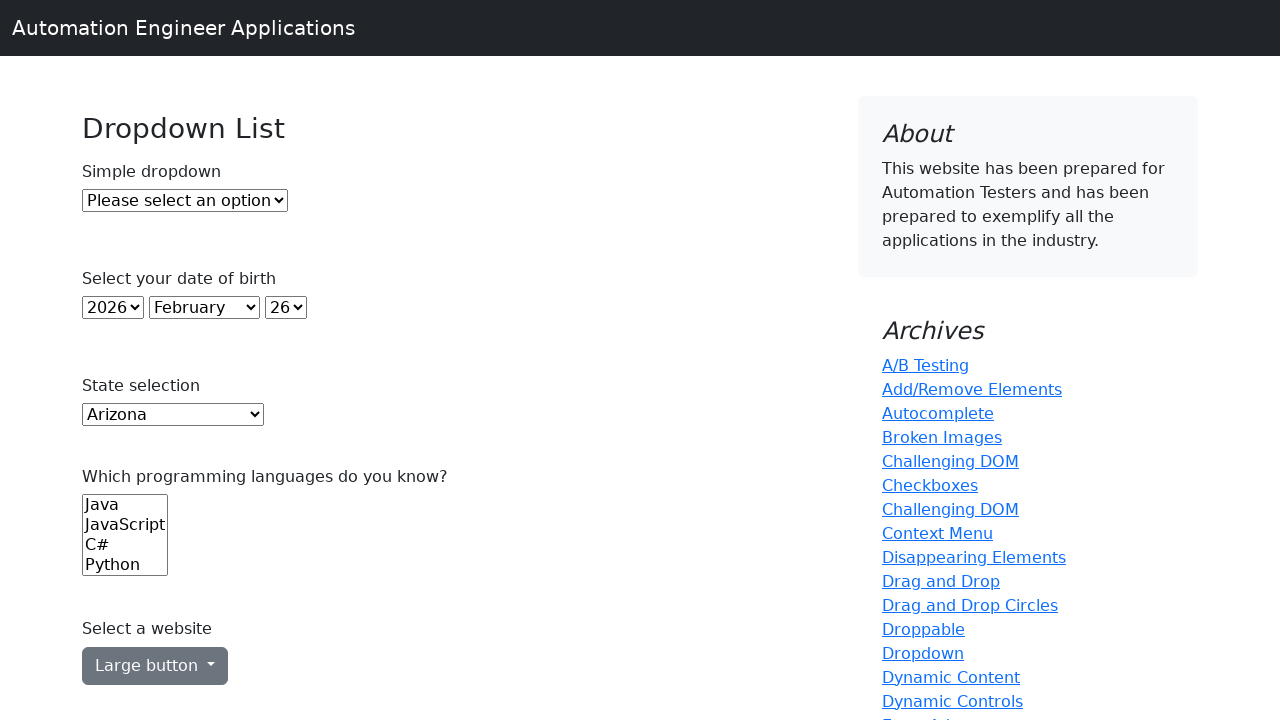

Located the checked option in the dropdown
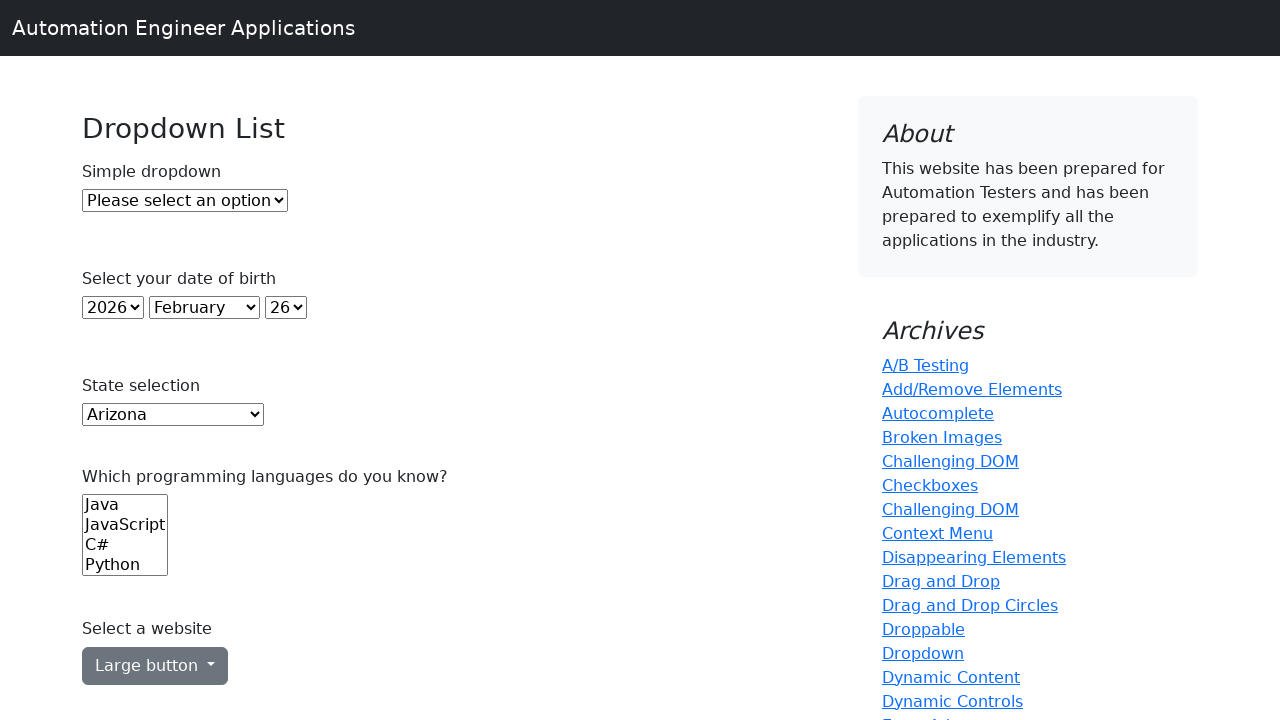

Verified that 'Arizona' is the selected option
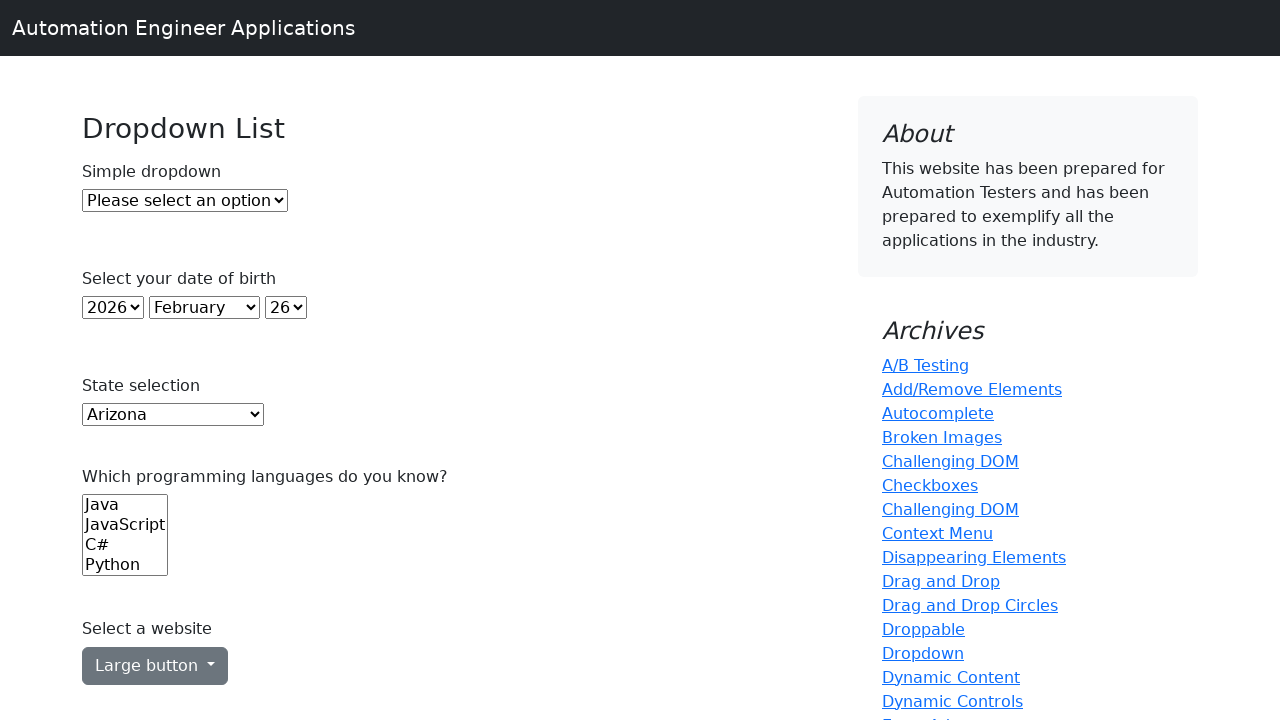

Retrieved all available options from the dropdown
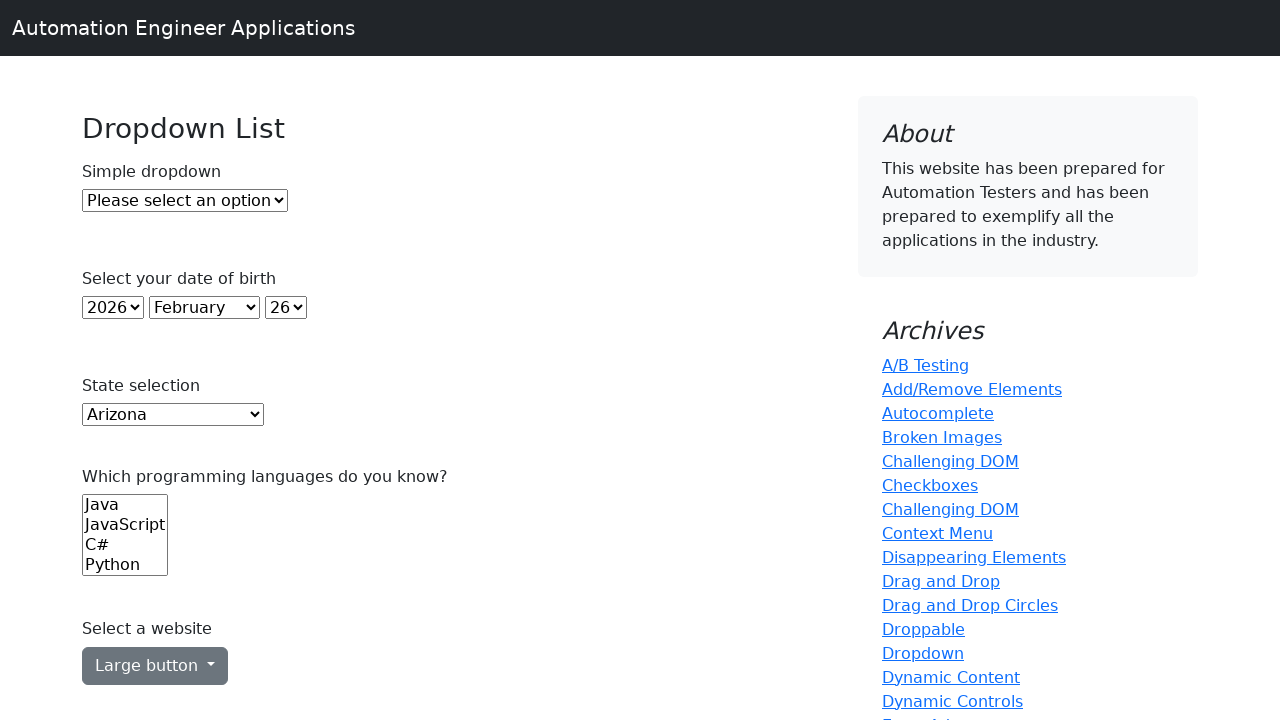

Printed option: Select a State
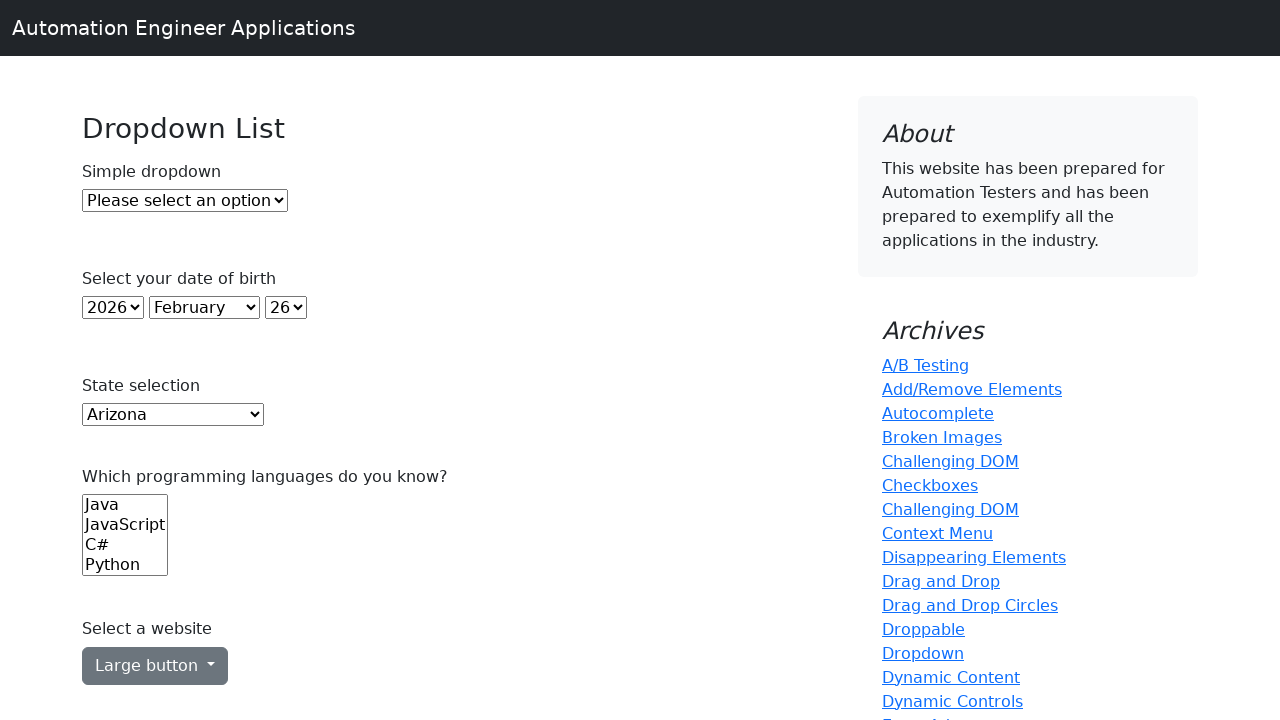

Printed option: Alabama
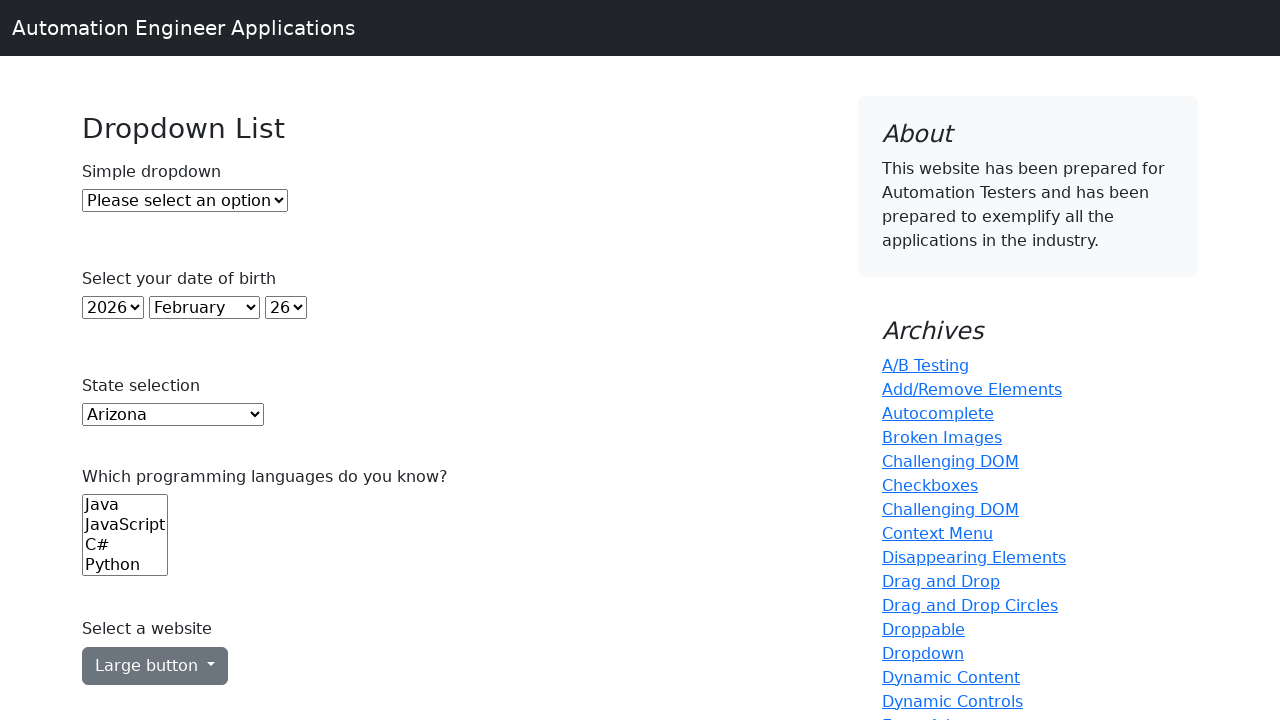

Printed option: Alaska
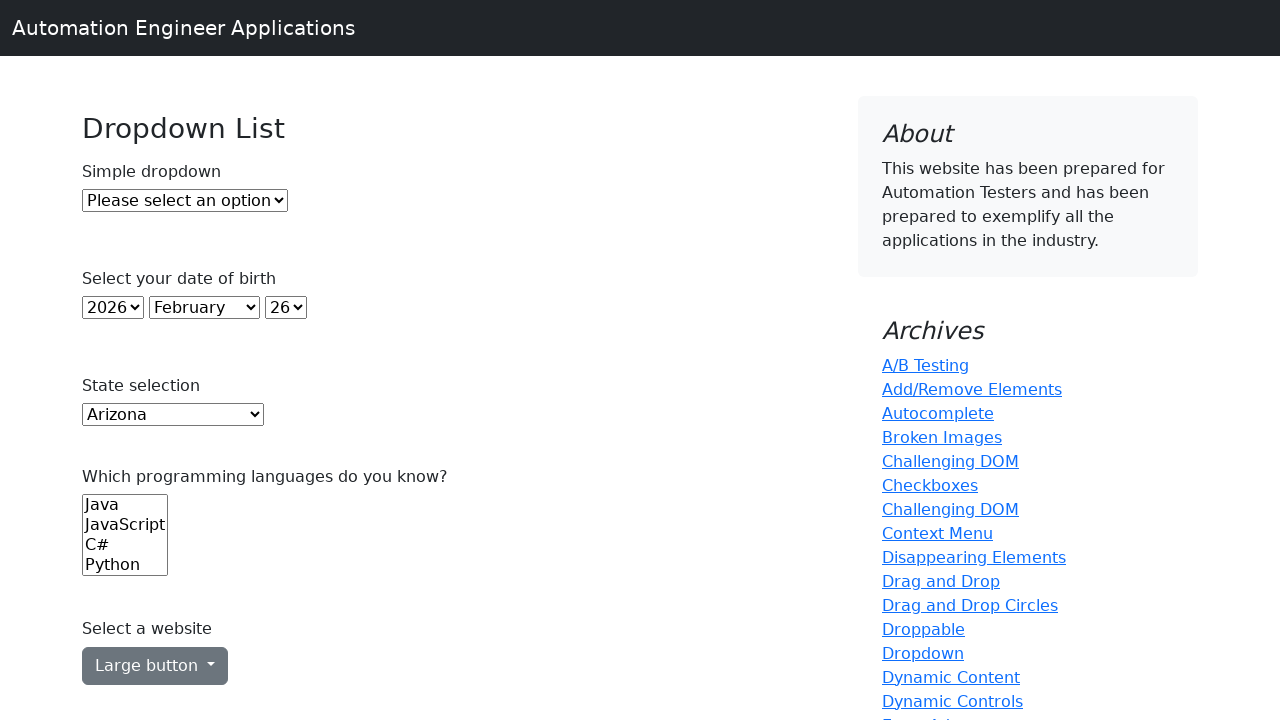

Printed option: Arizona
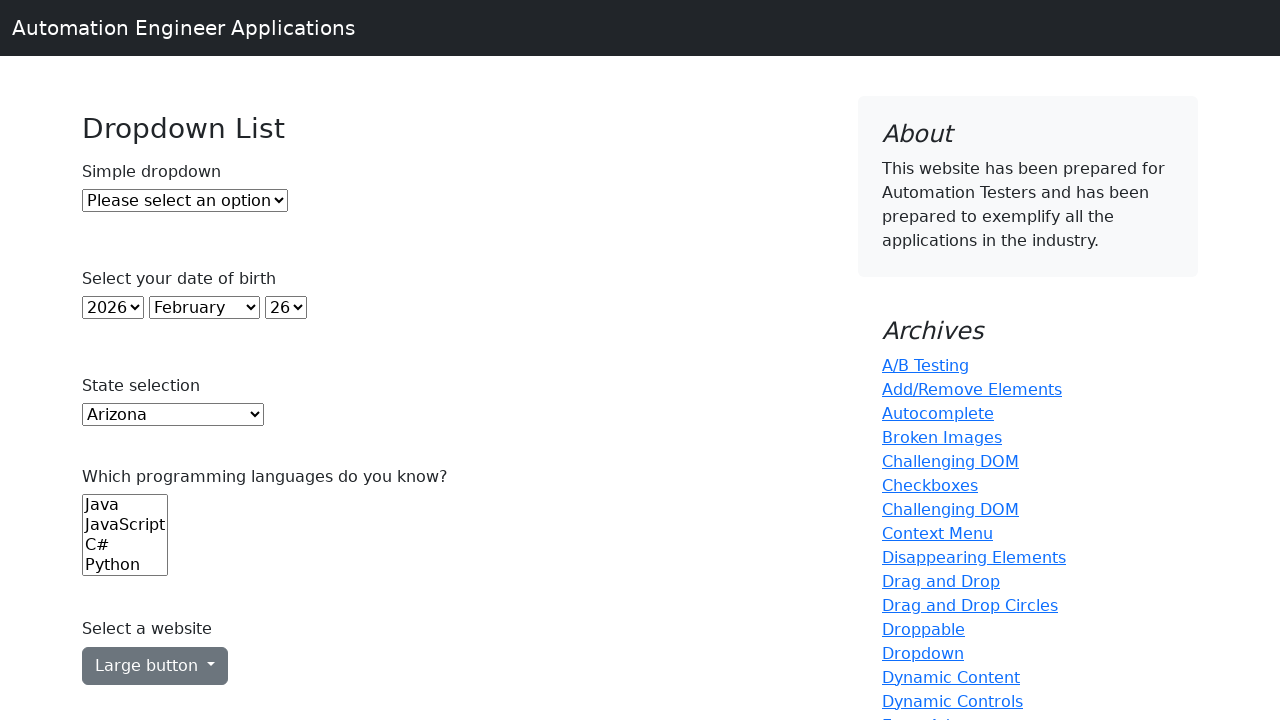

Printed option: Arkansas
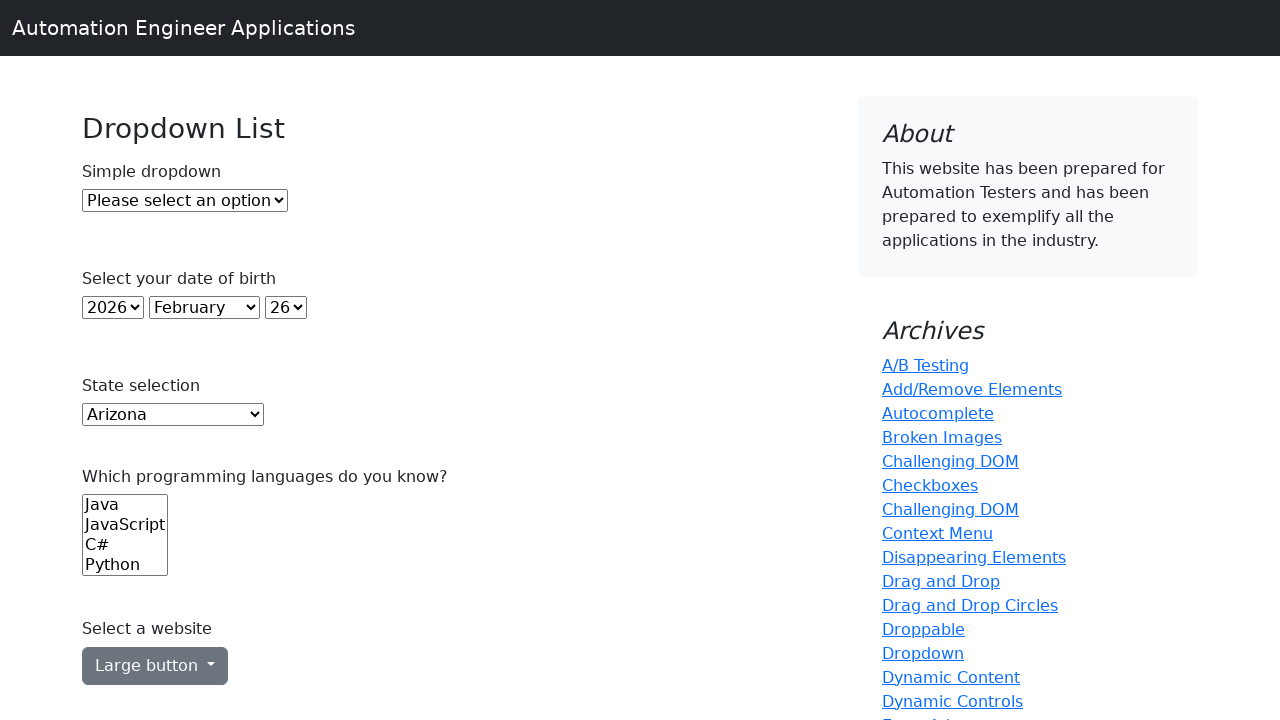

Printed option: California
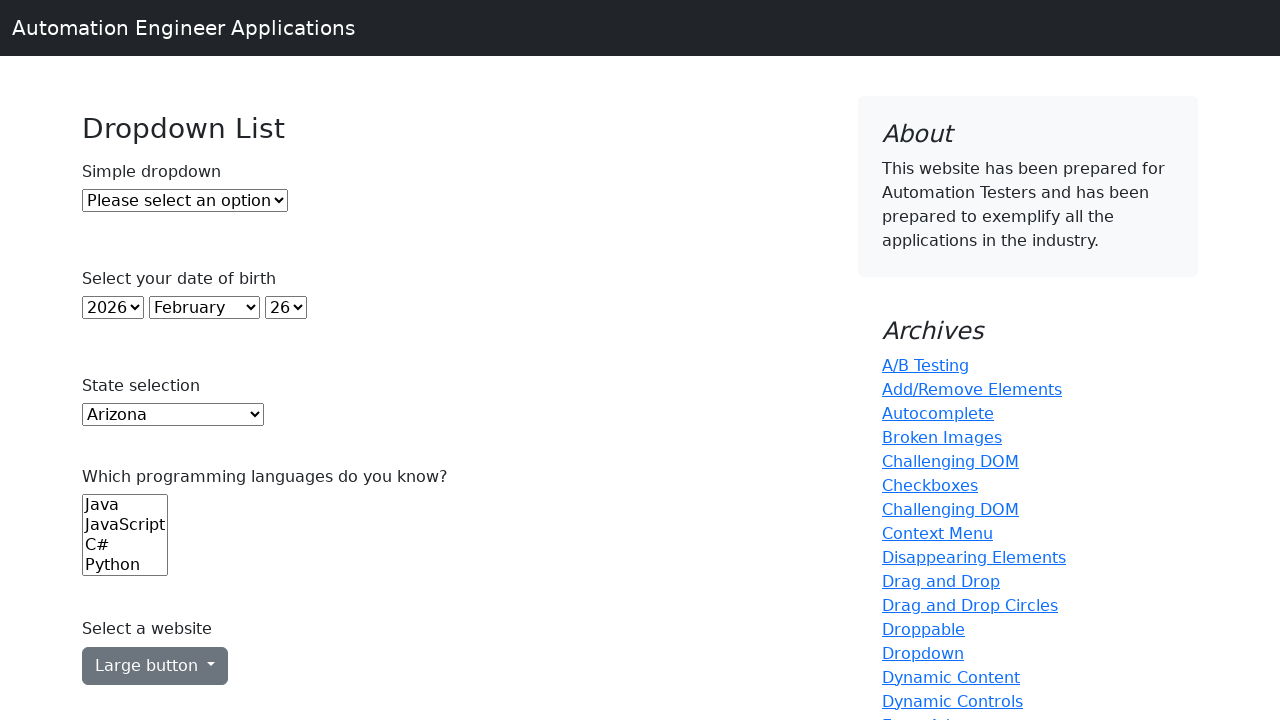

Printed option: Colorado
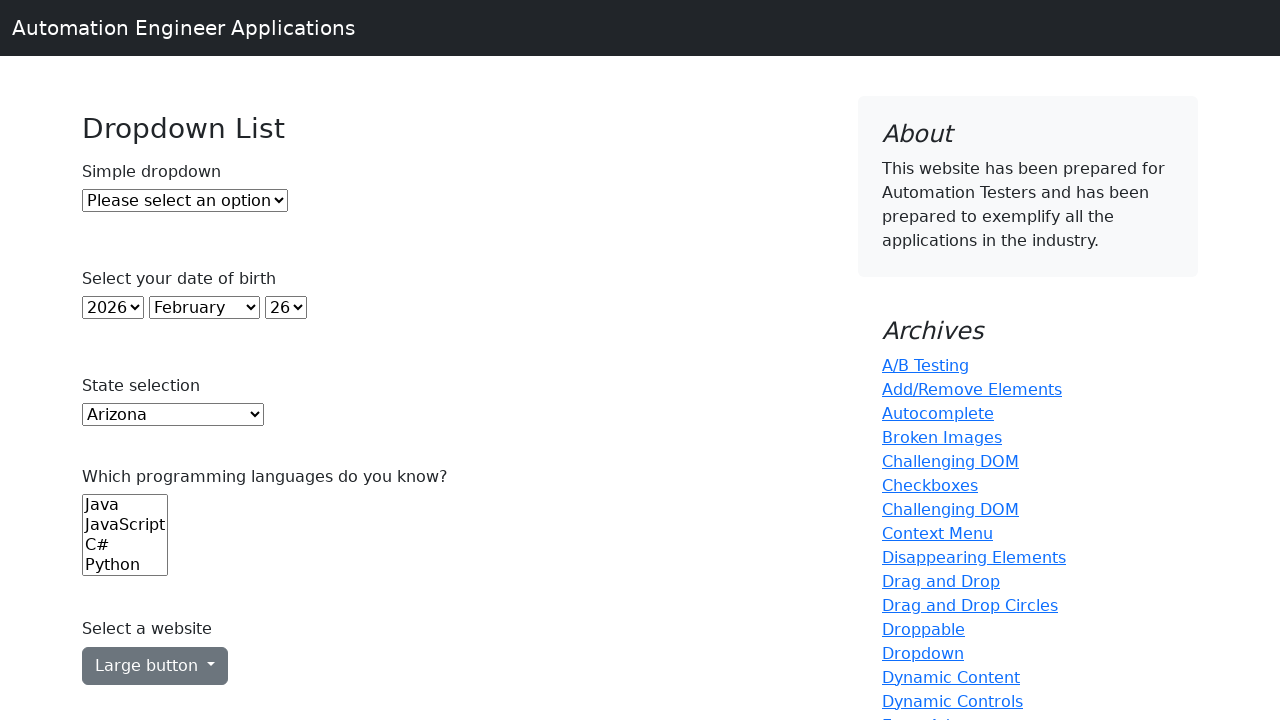

Printed option: Connecticut
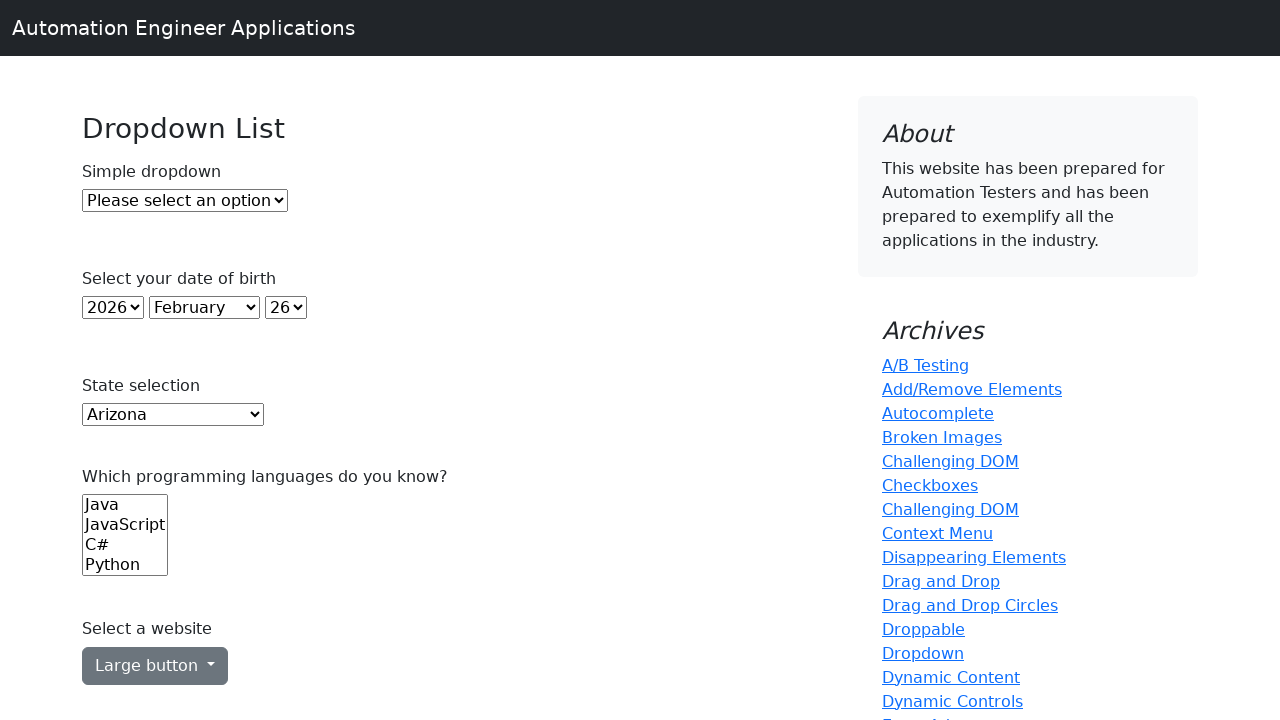

Printed option: Delaware
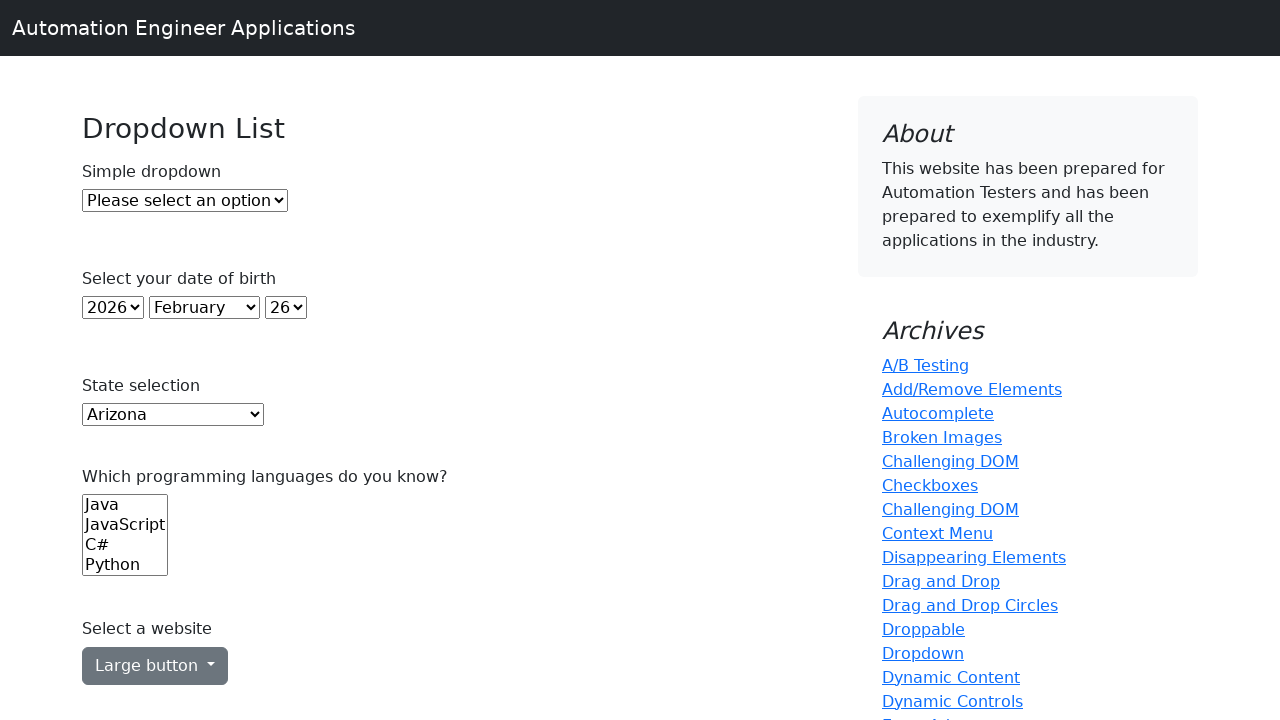

Printed option: District Of Columbia
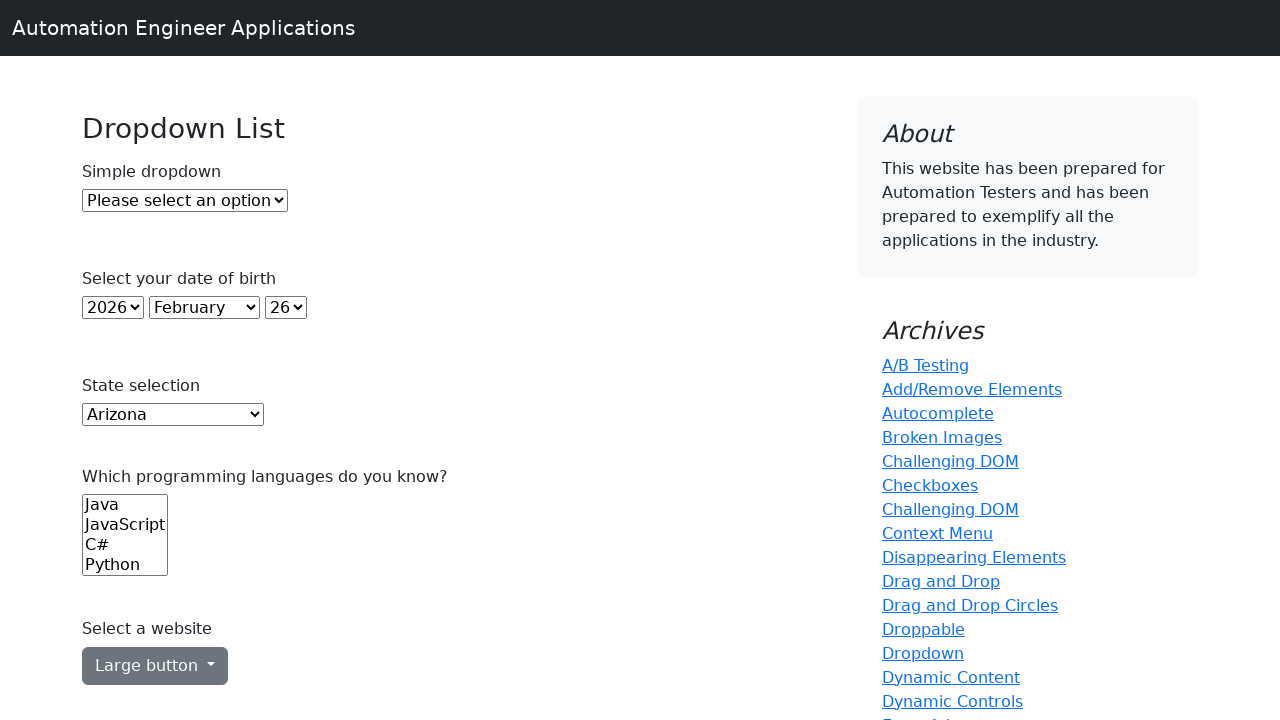

Printed option: Florida
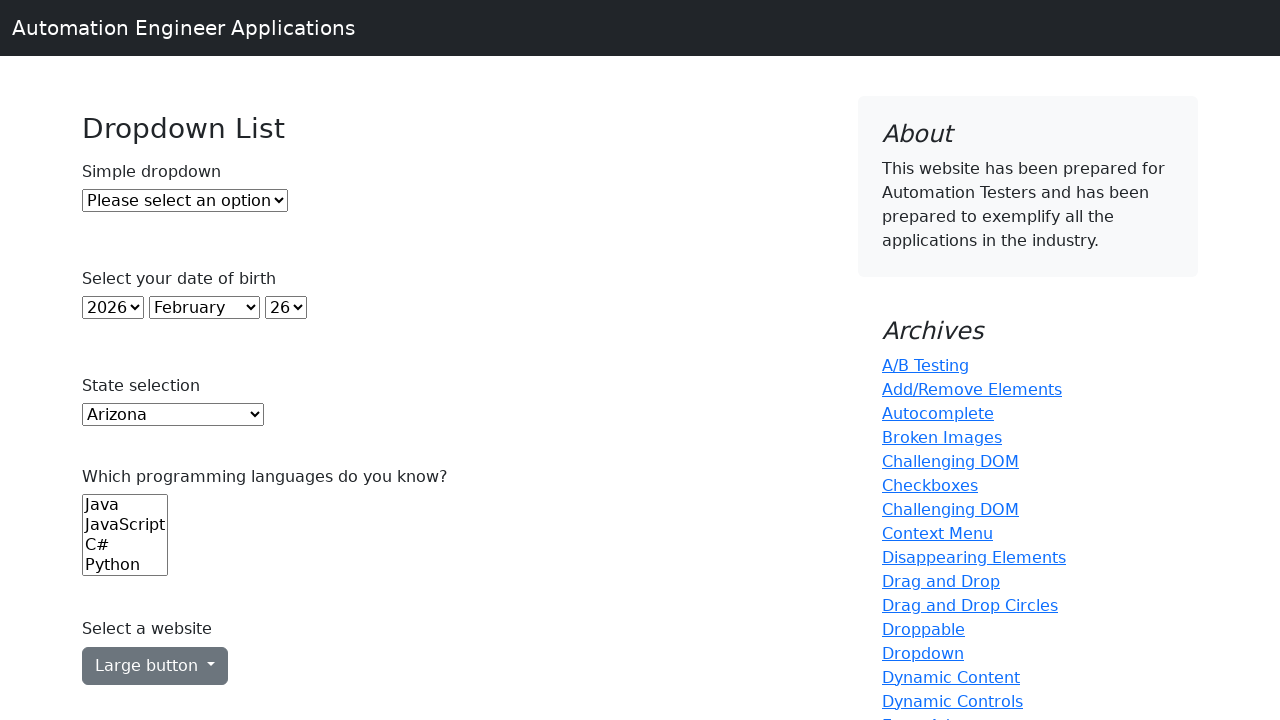

Printed option: Georgia
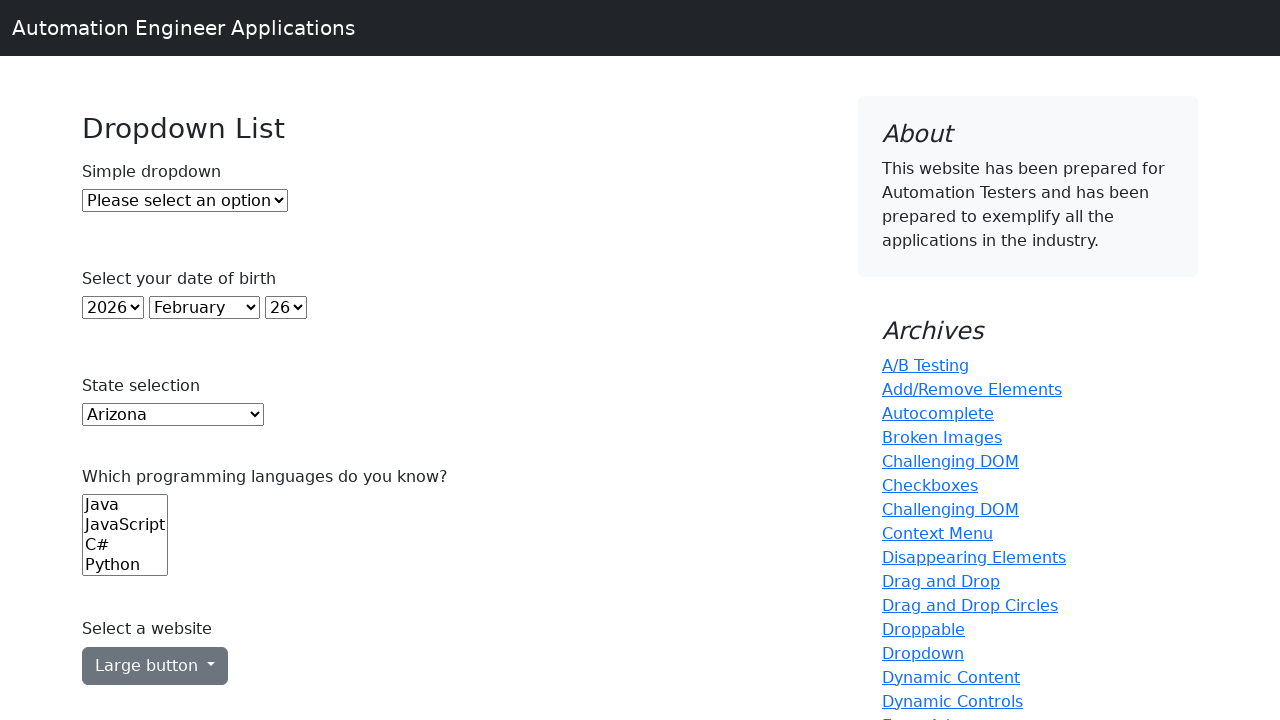

Printed option: Hawaii
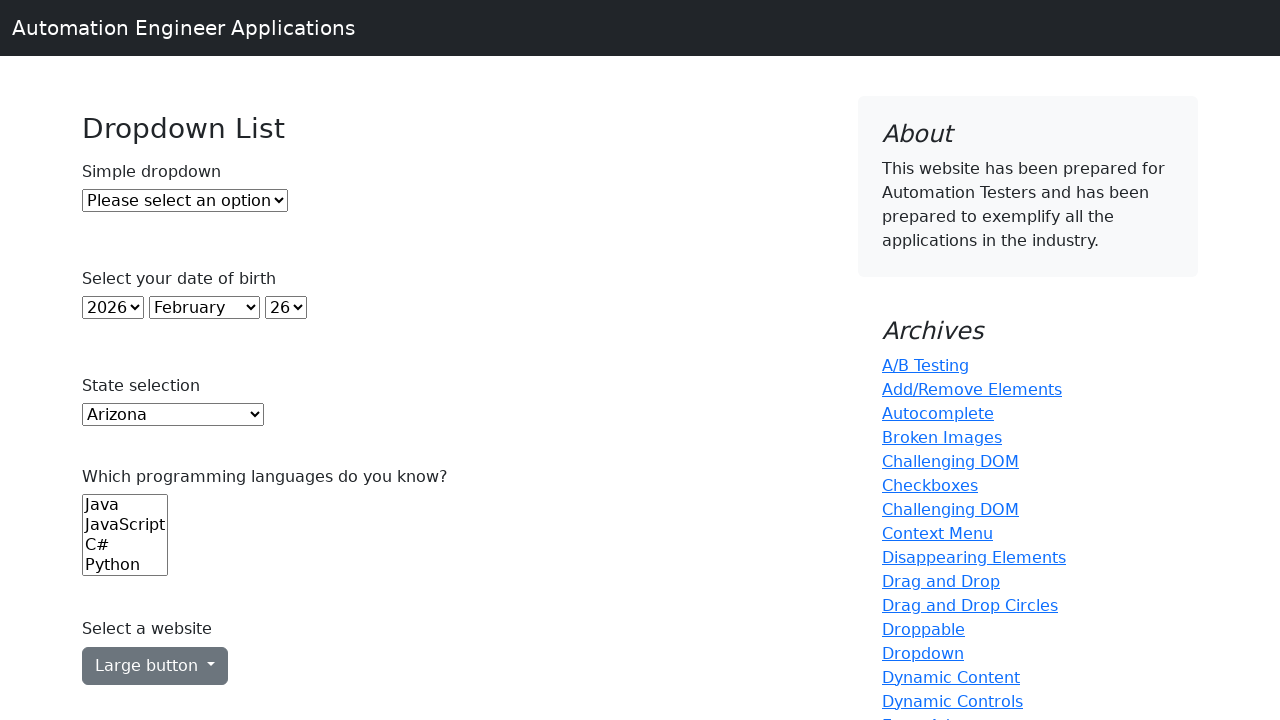

Printed option: Idaho
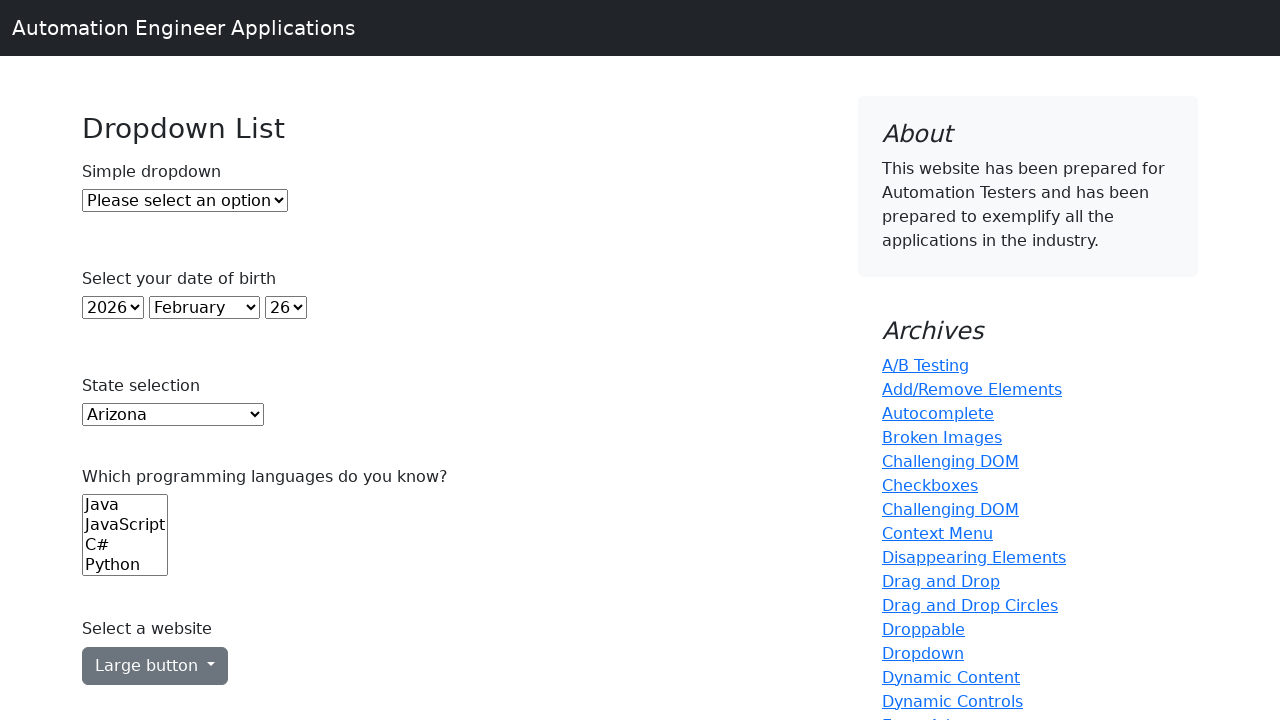

Printed option: Illinois
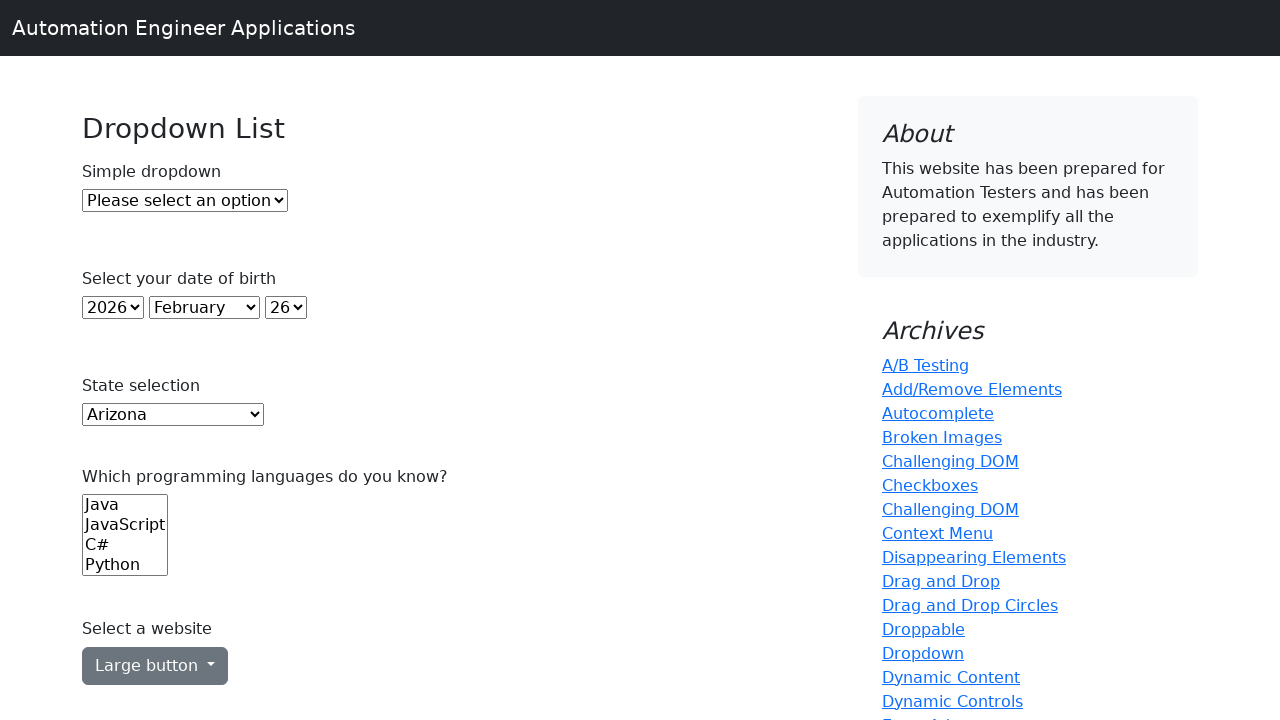

Printed option: Indiana
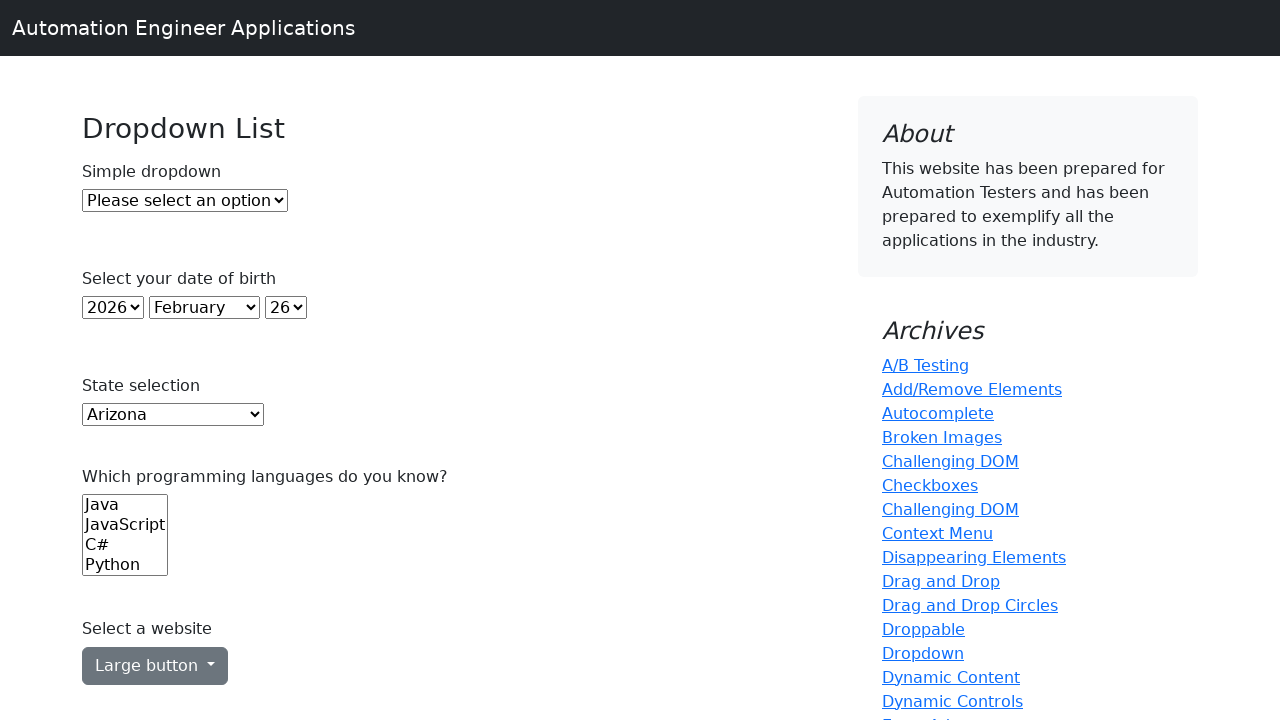

Printed option: Iowa
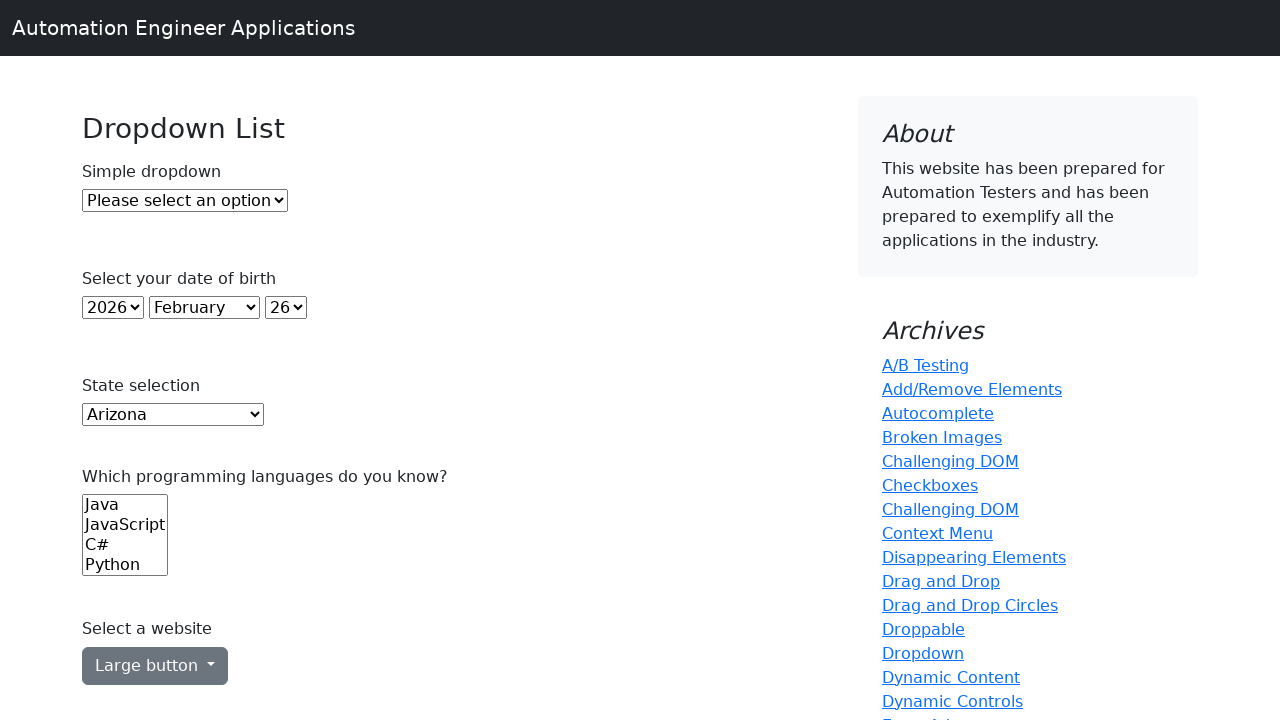

Printed option: Kansas
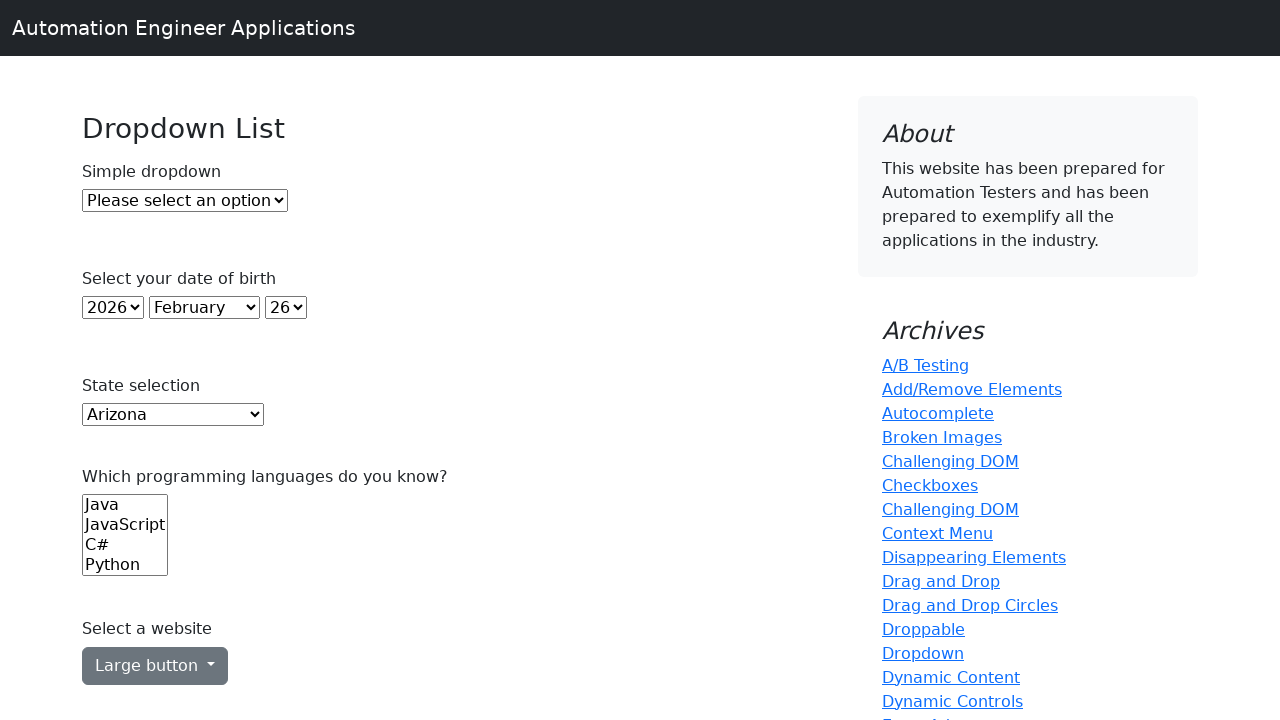

Printed option: Kentucky
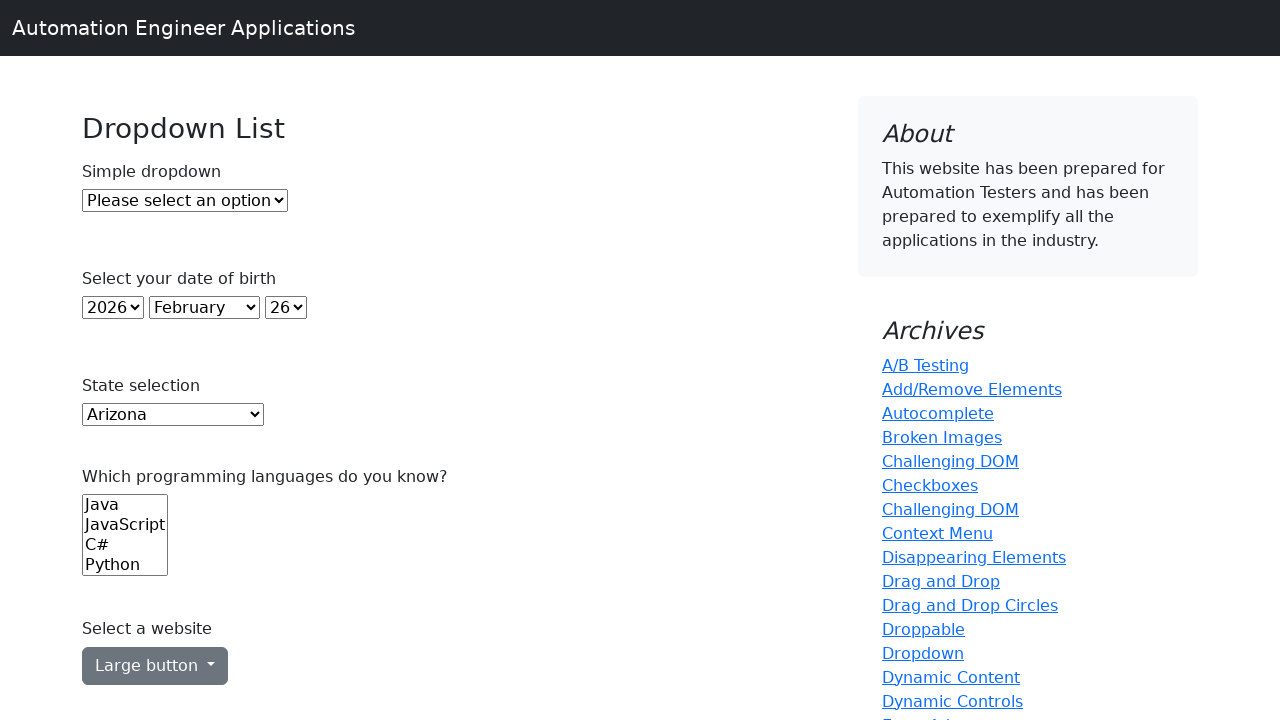

Printed option: Louisiana
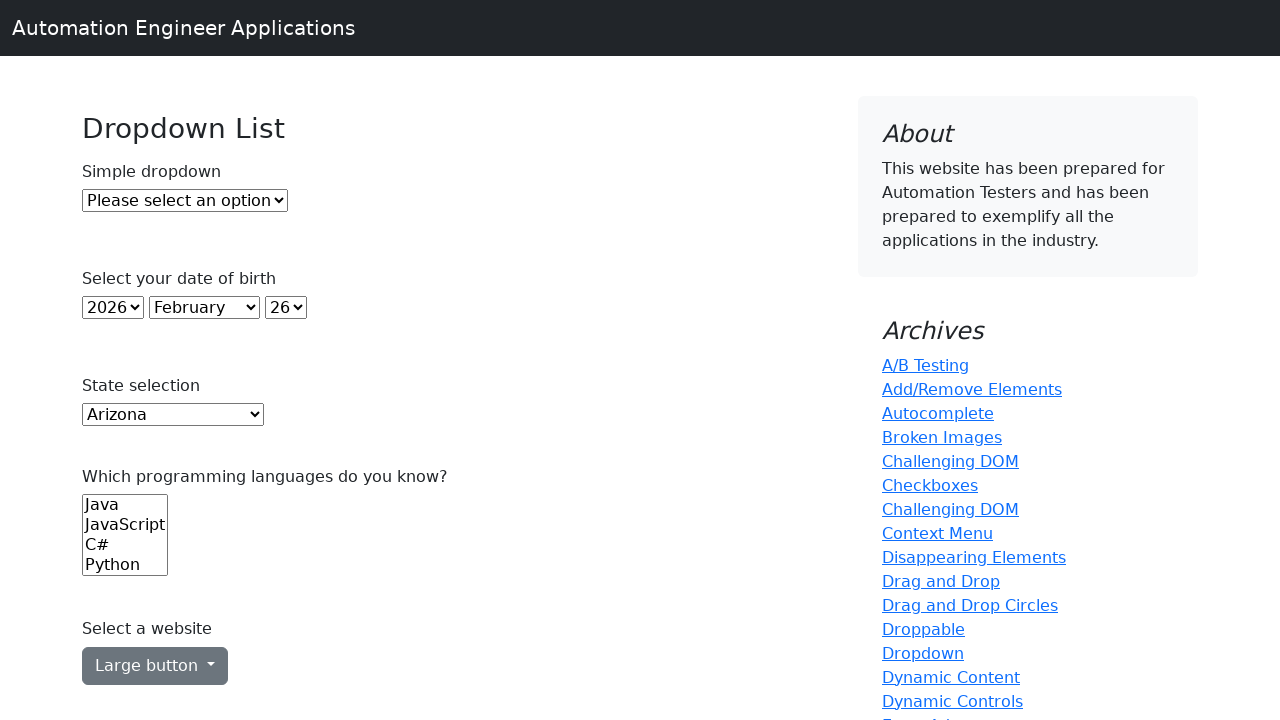

Printed option: Maine
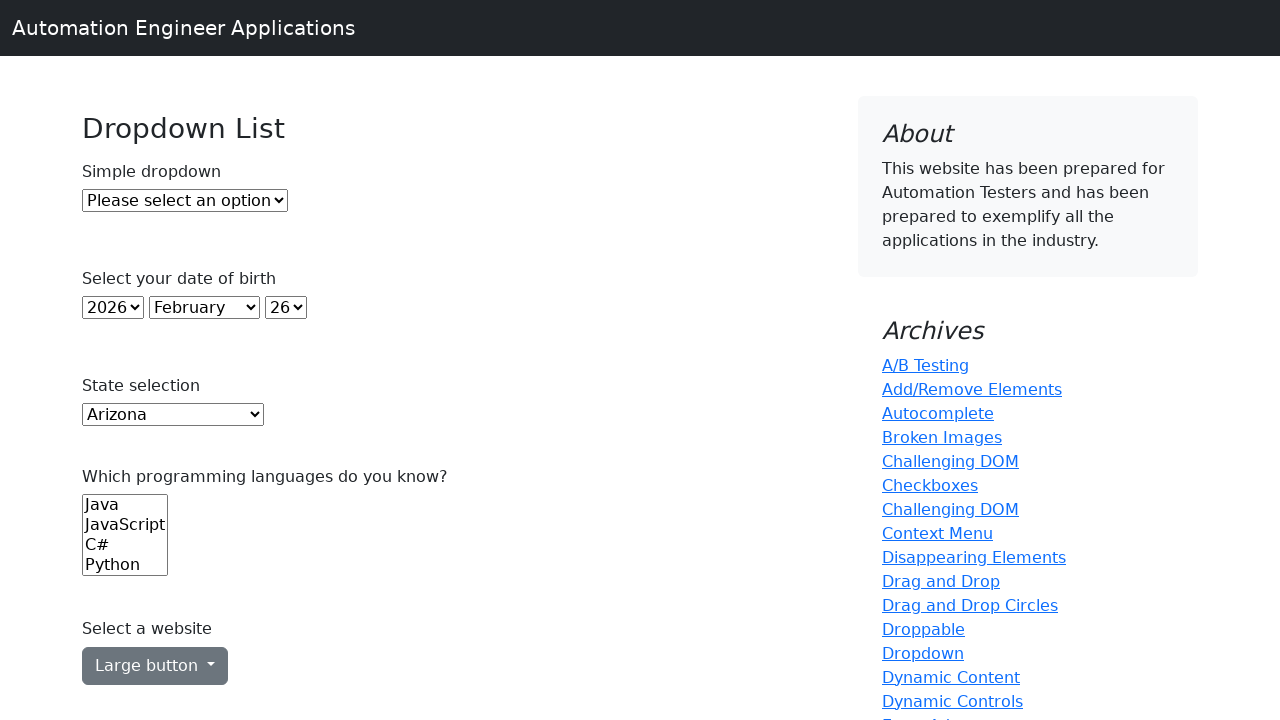

Printed option: Maryland
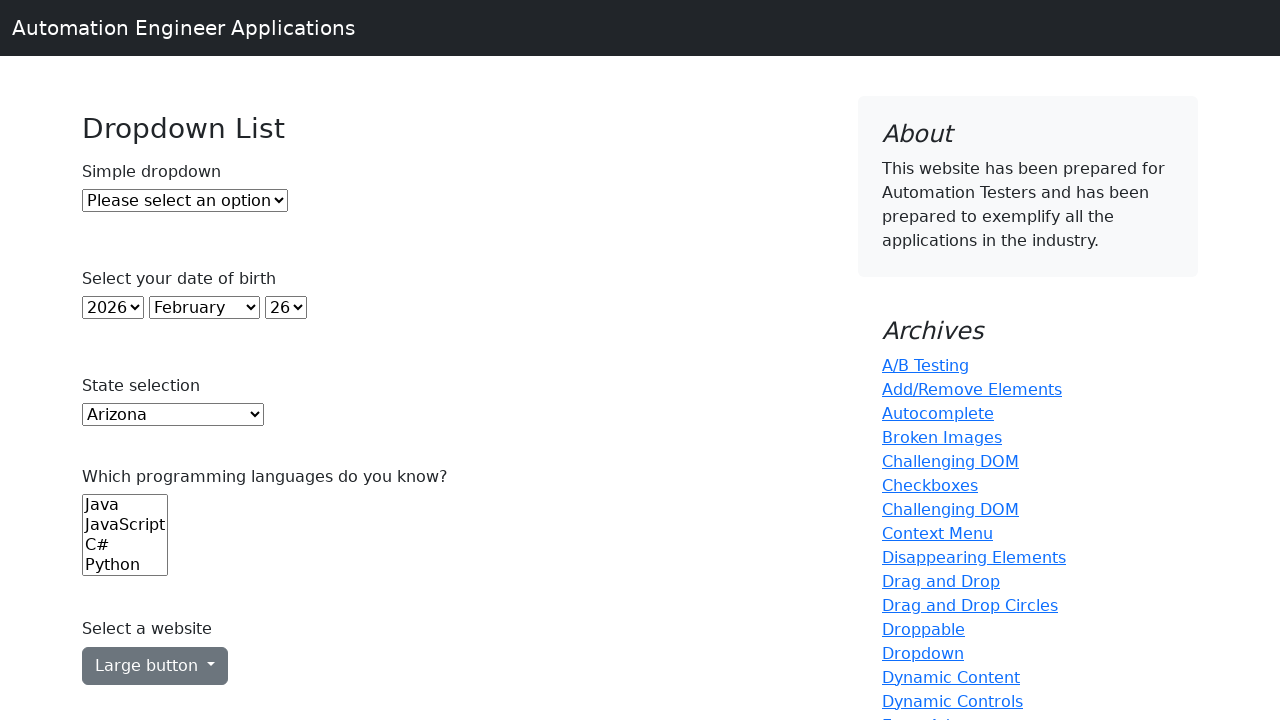

Printed option: Massachusetts
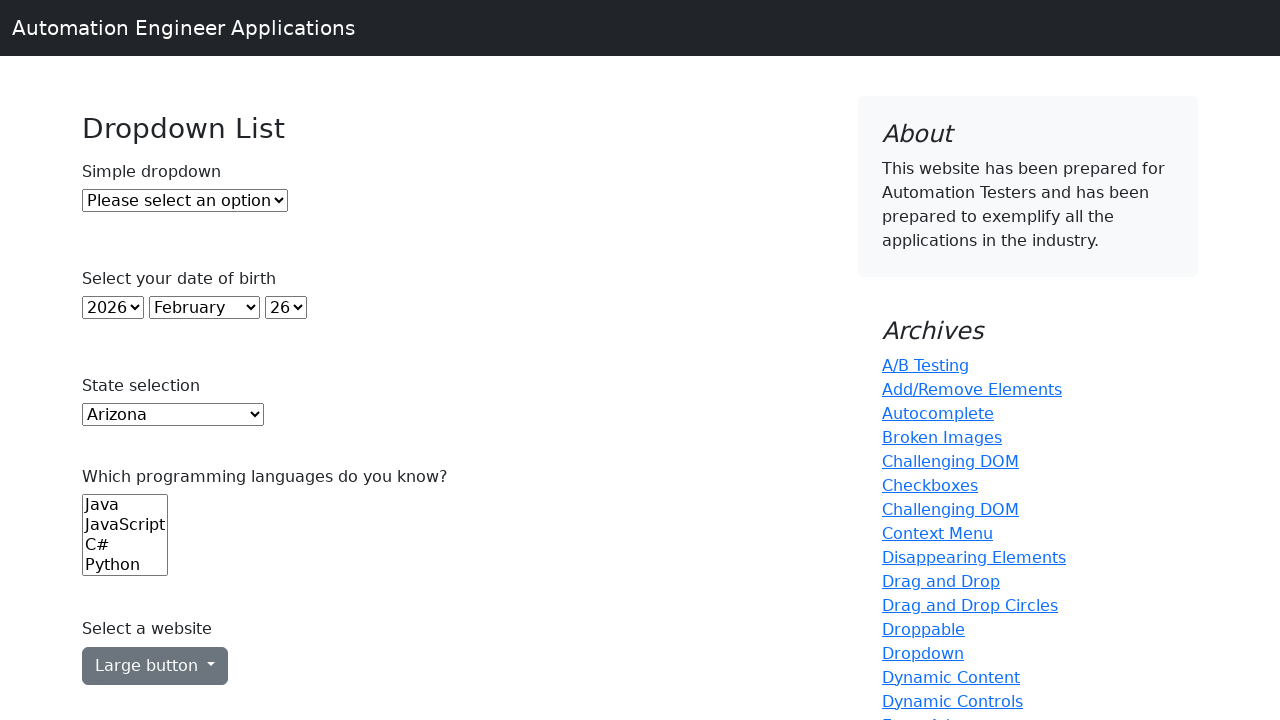

Printed option: Michigan
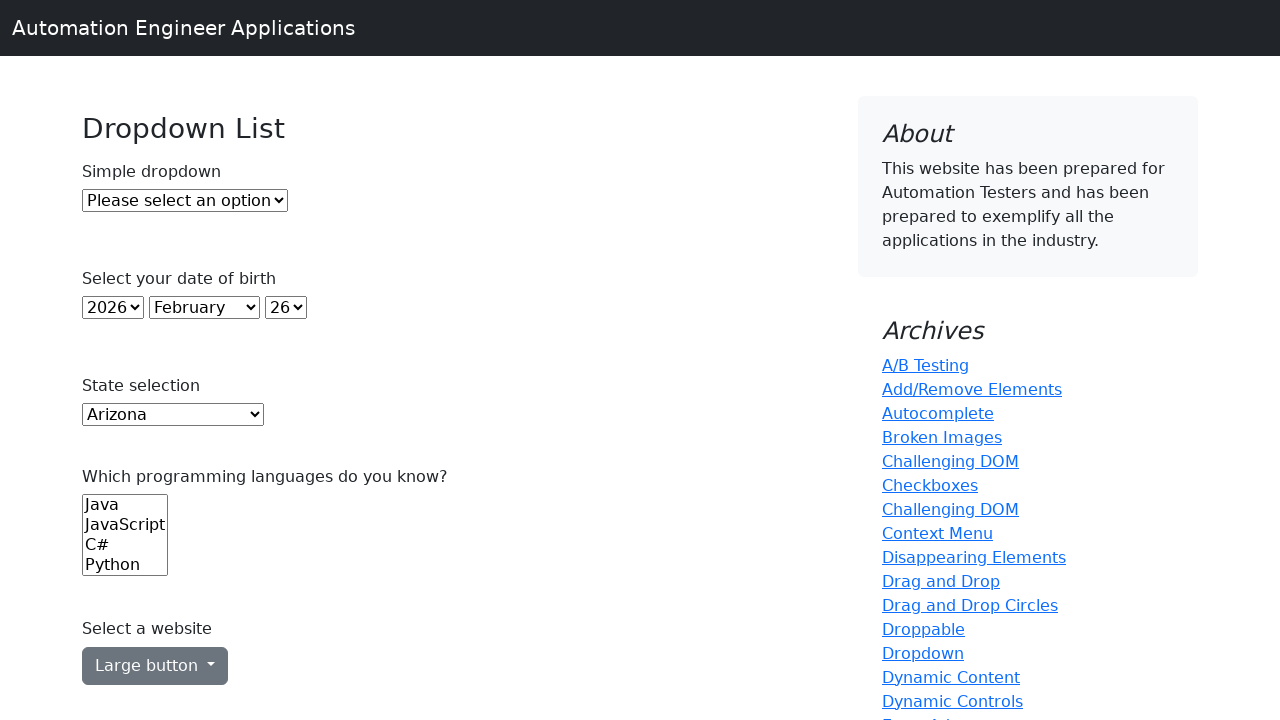

Printed option: Minnesota
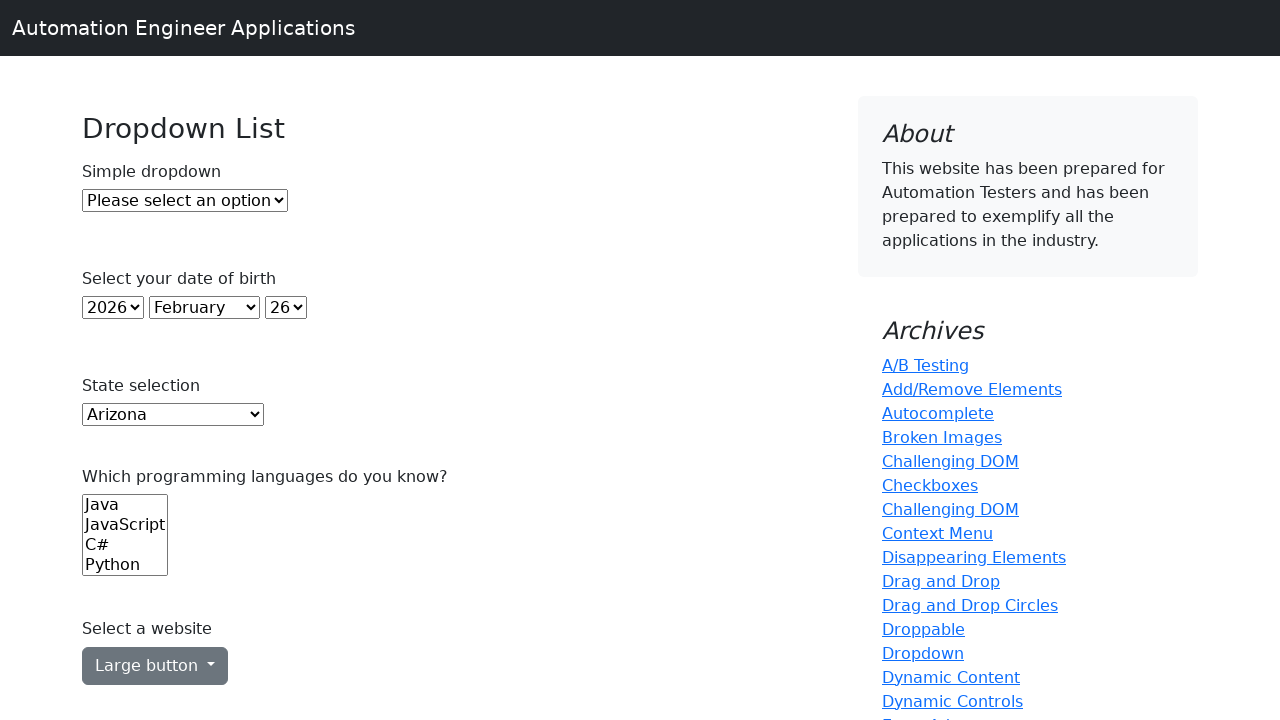

Printed option: Mississippi
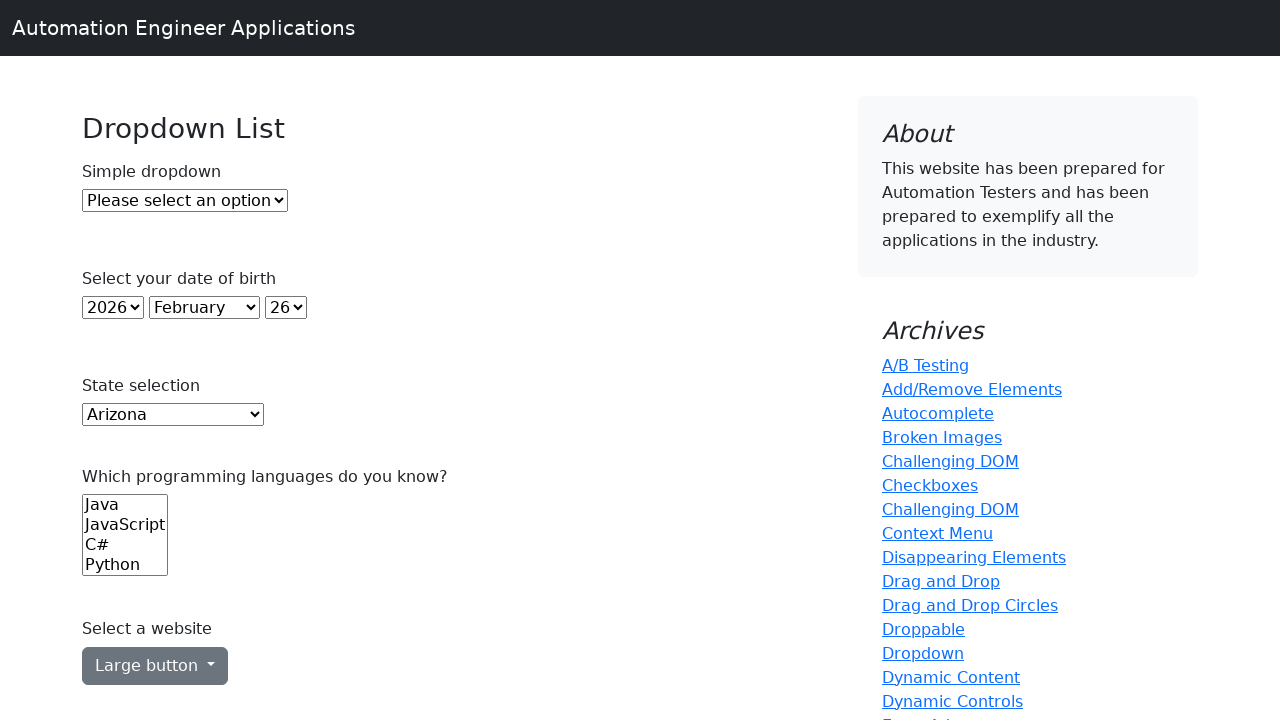

Printed option: Missouri
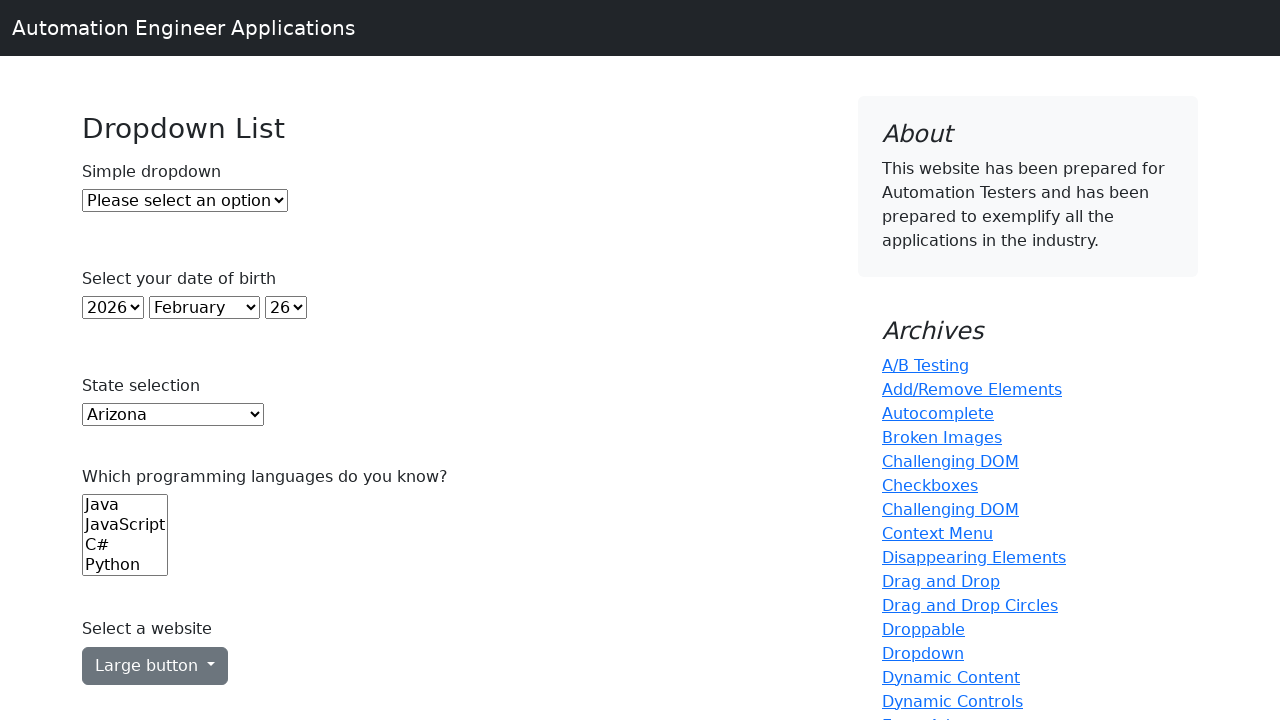

Printed option: Montana
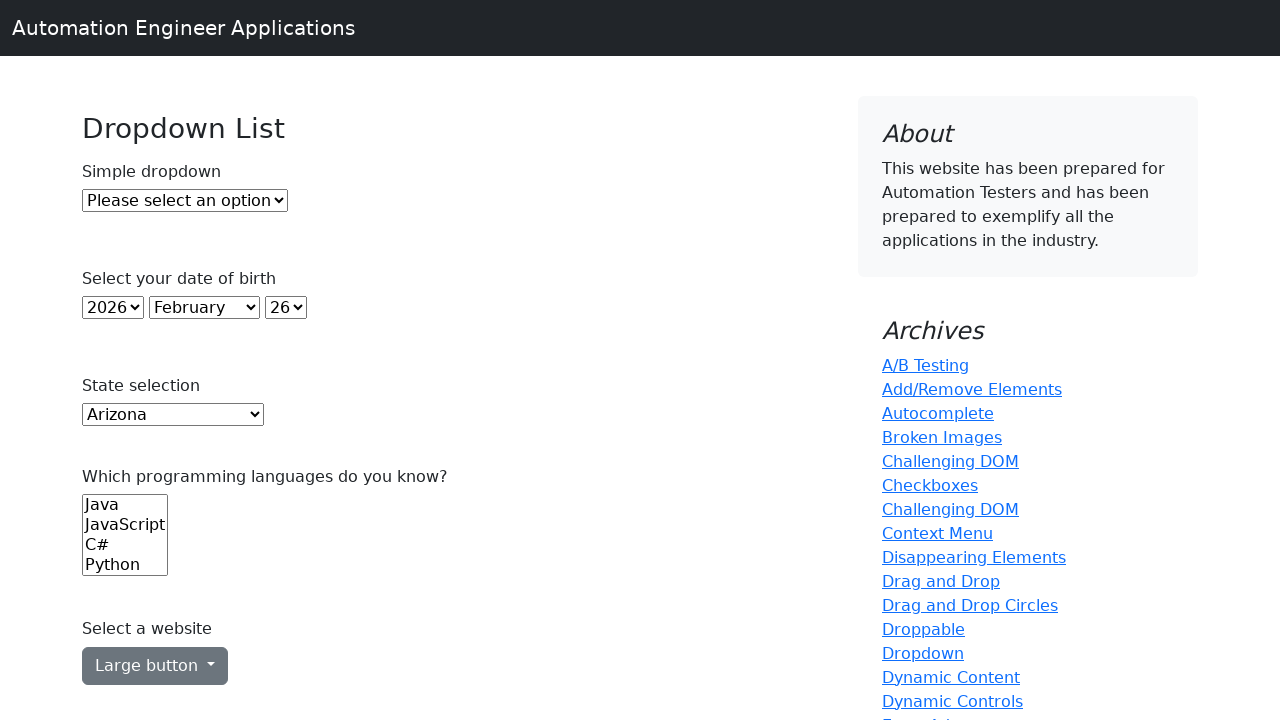

Printed option: Nebraska
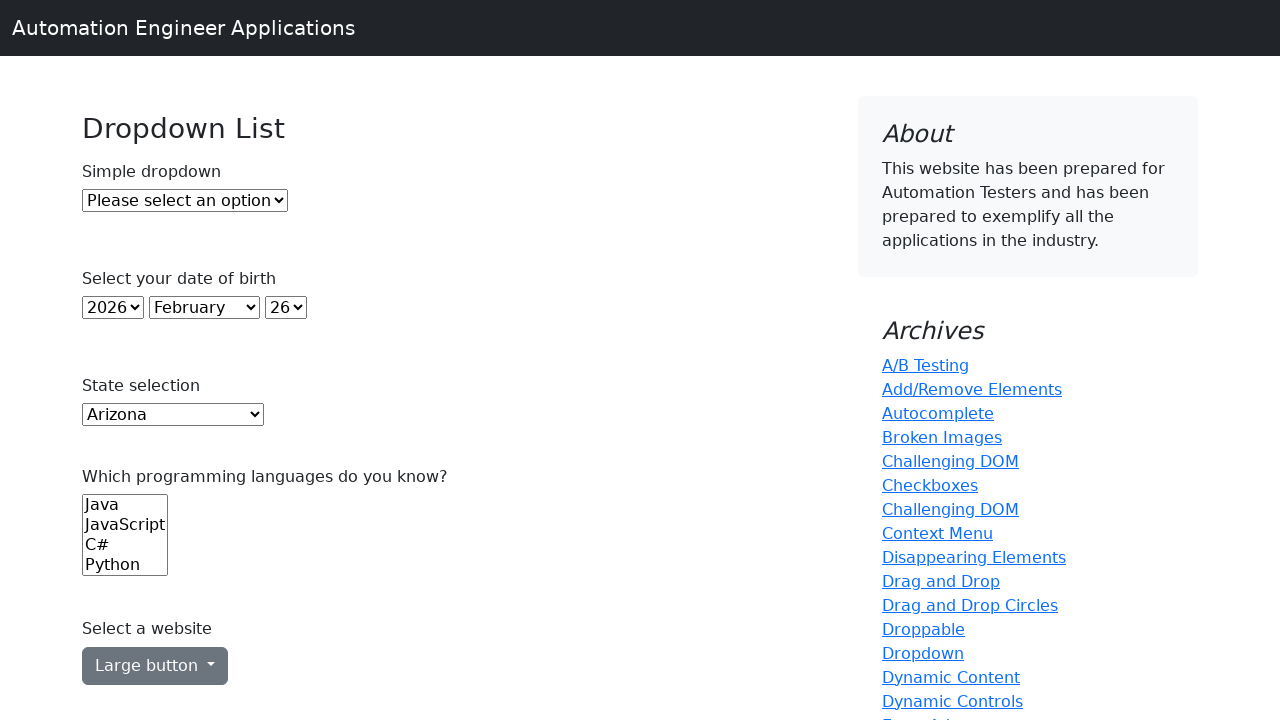

Printed option: Nevada
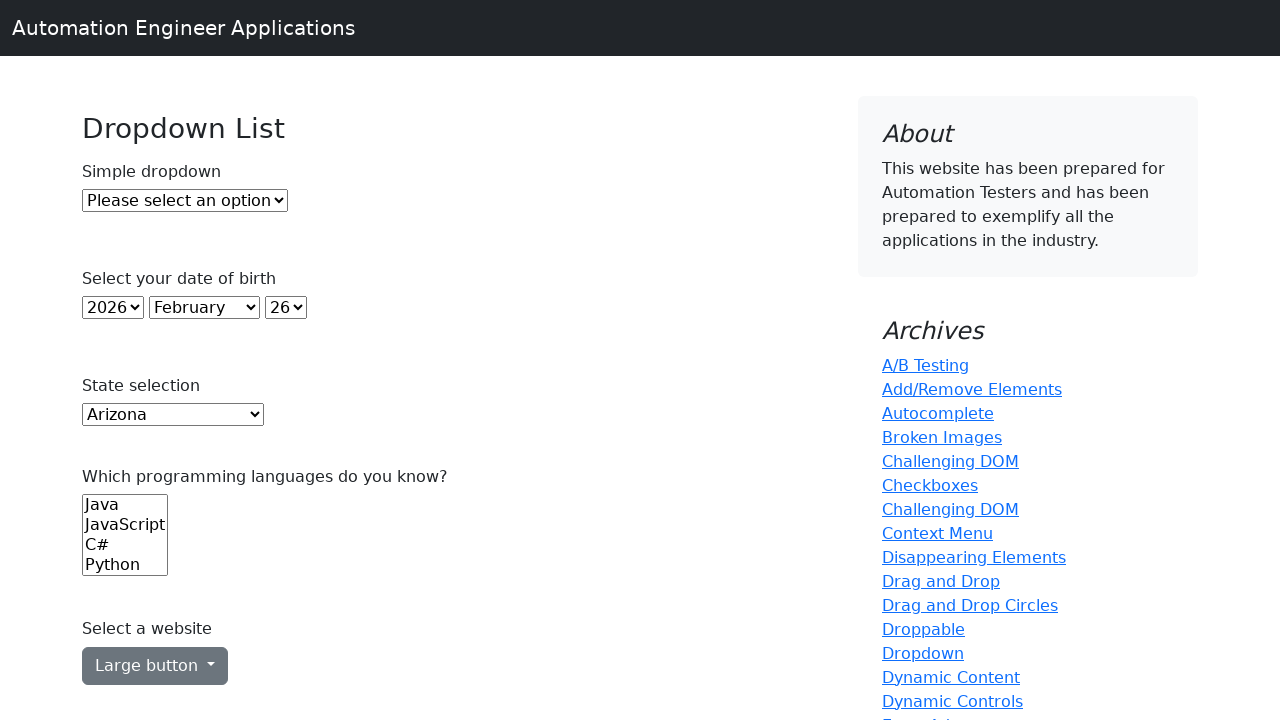

Printed option: New Hampshire
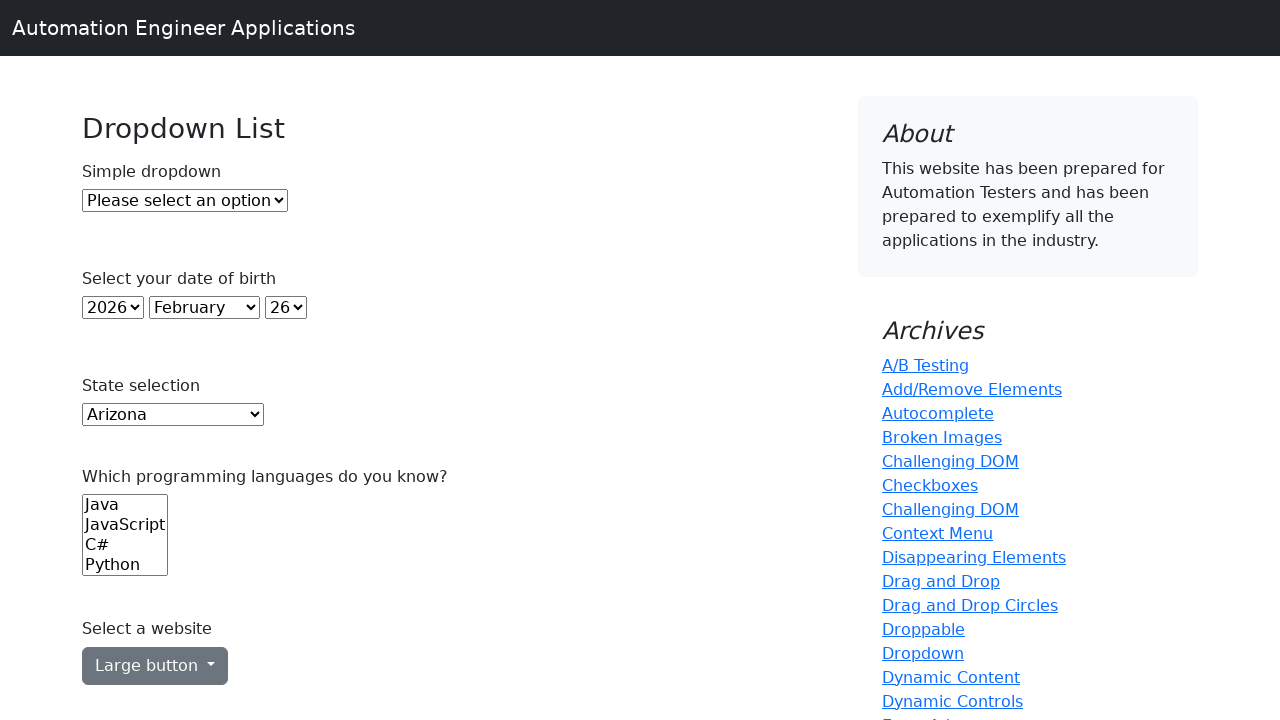

Printed option: New Jersey
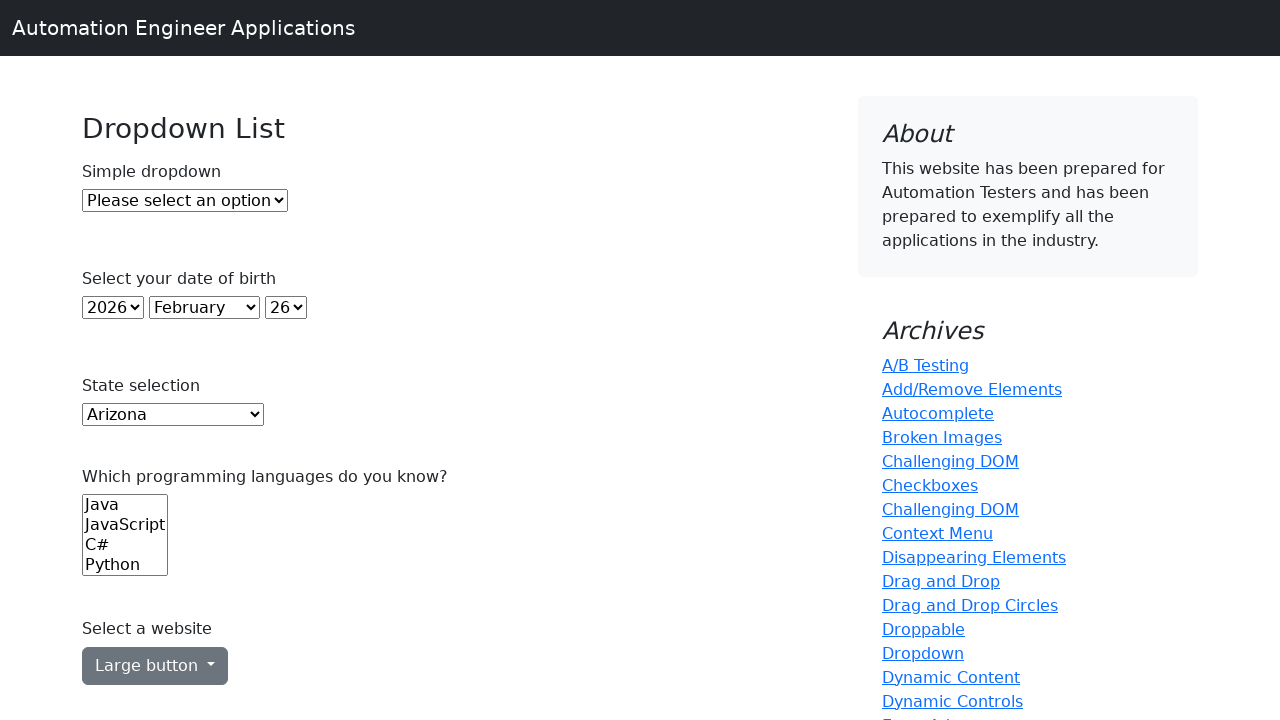

Printed option: New Mexico
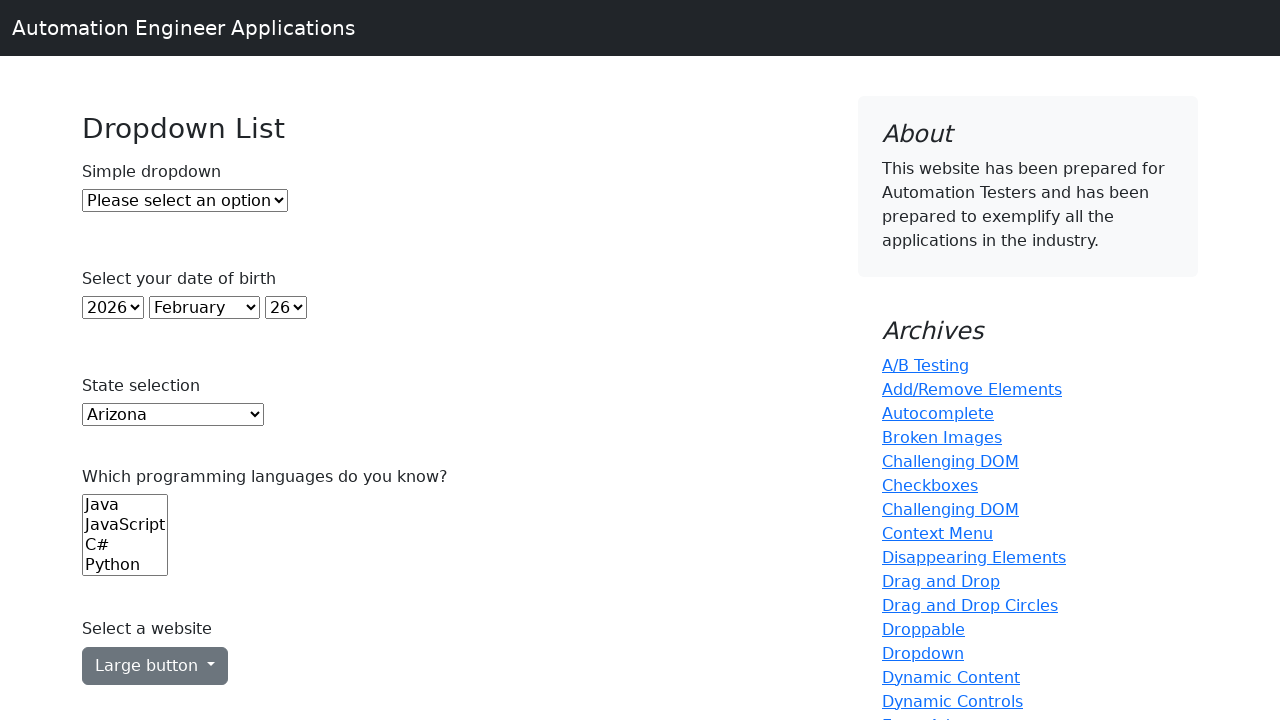

Printed option: New York
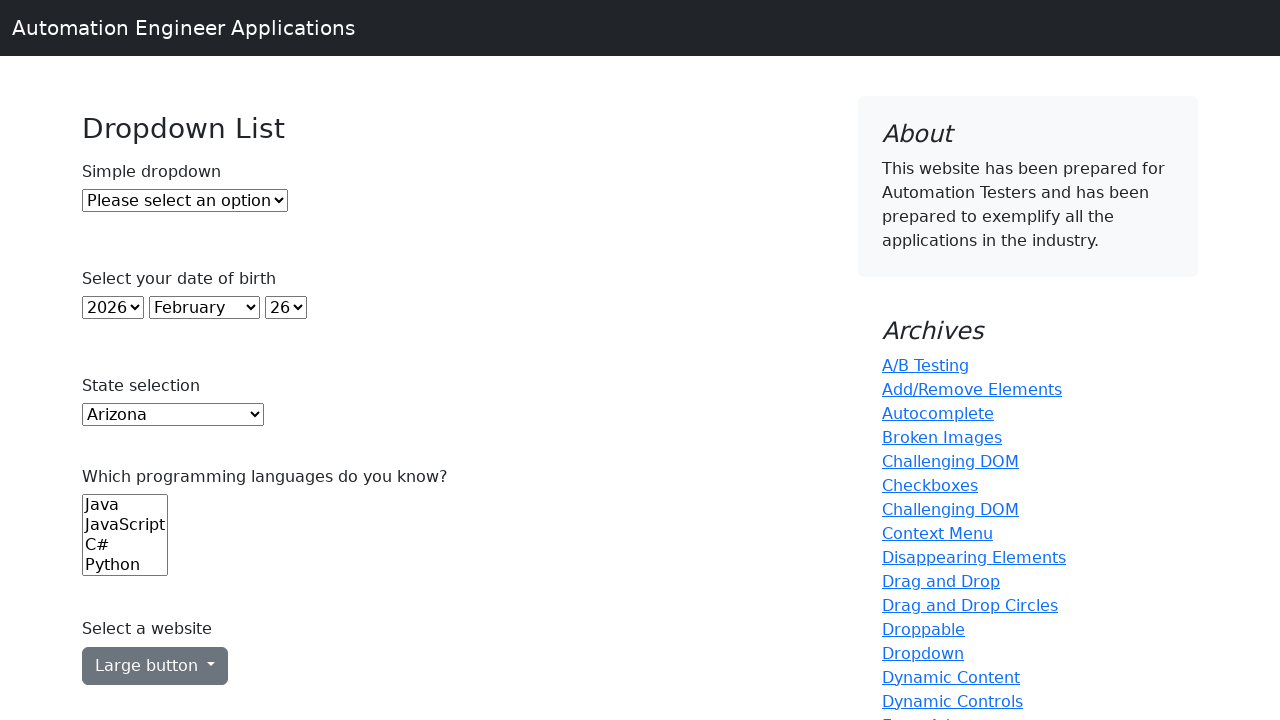

Printed option: North Carolina
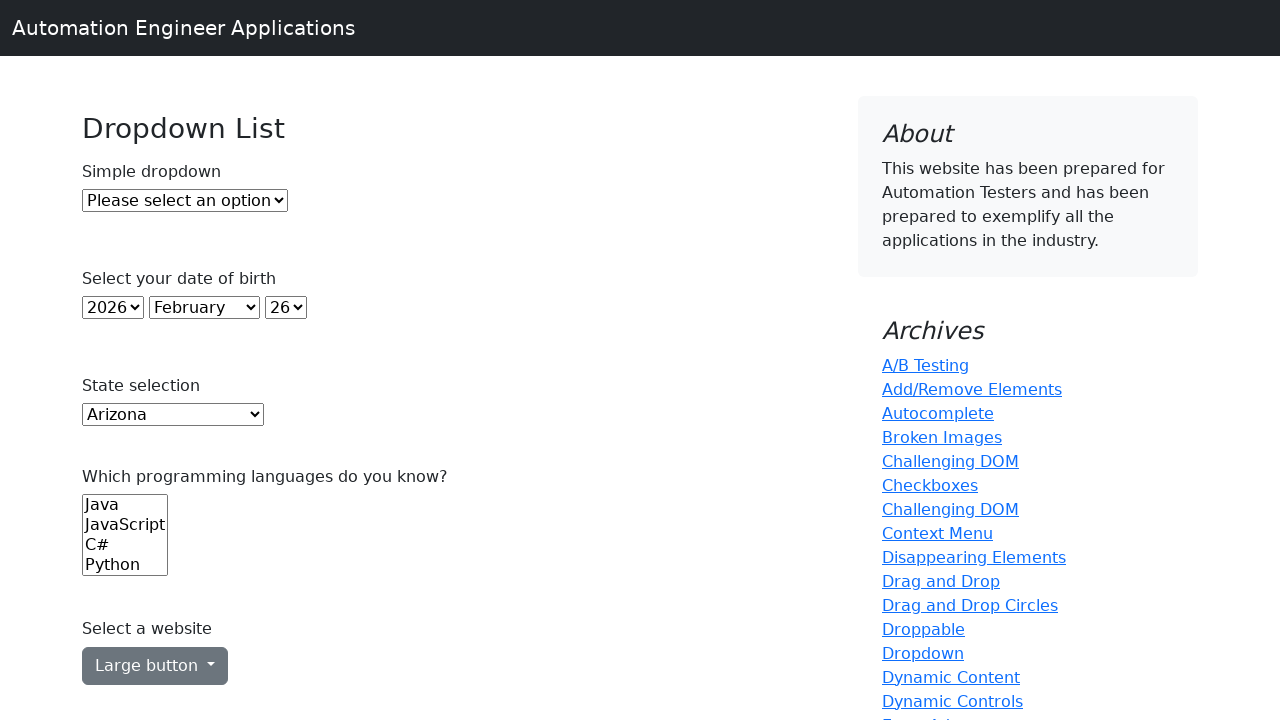

Printed option: North Dakota
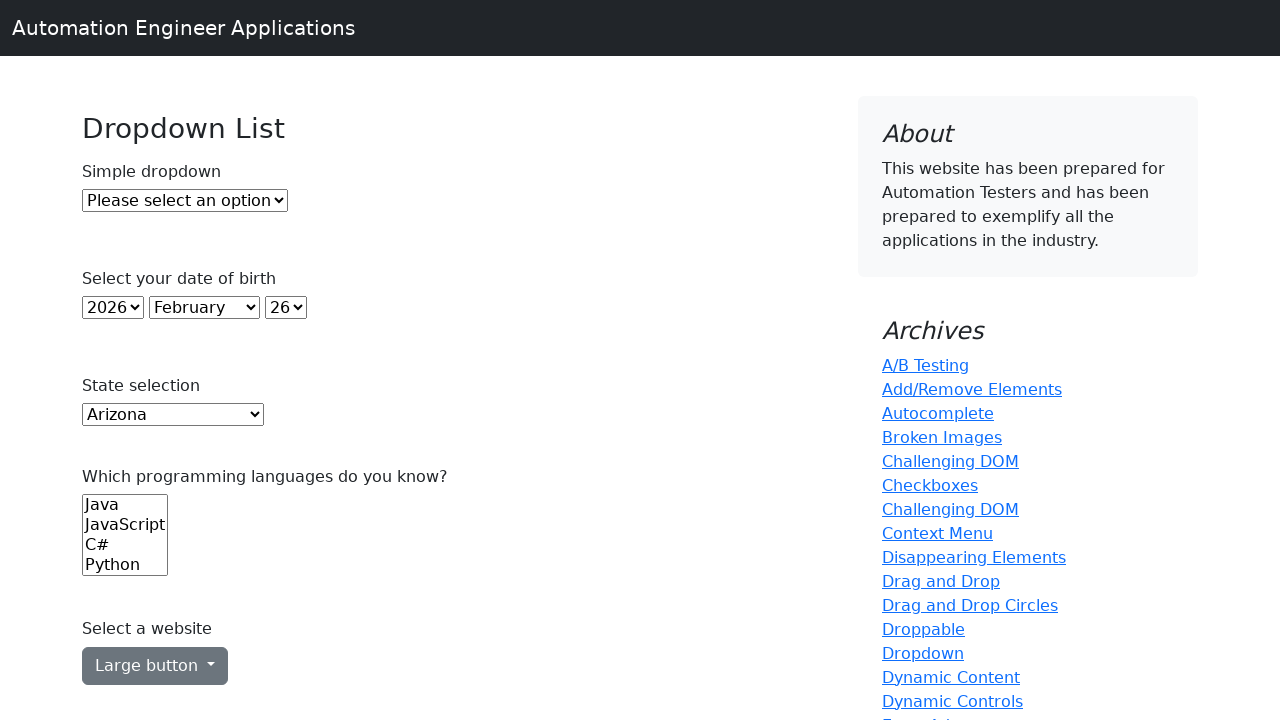

Printed option: Ohio
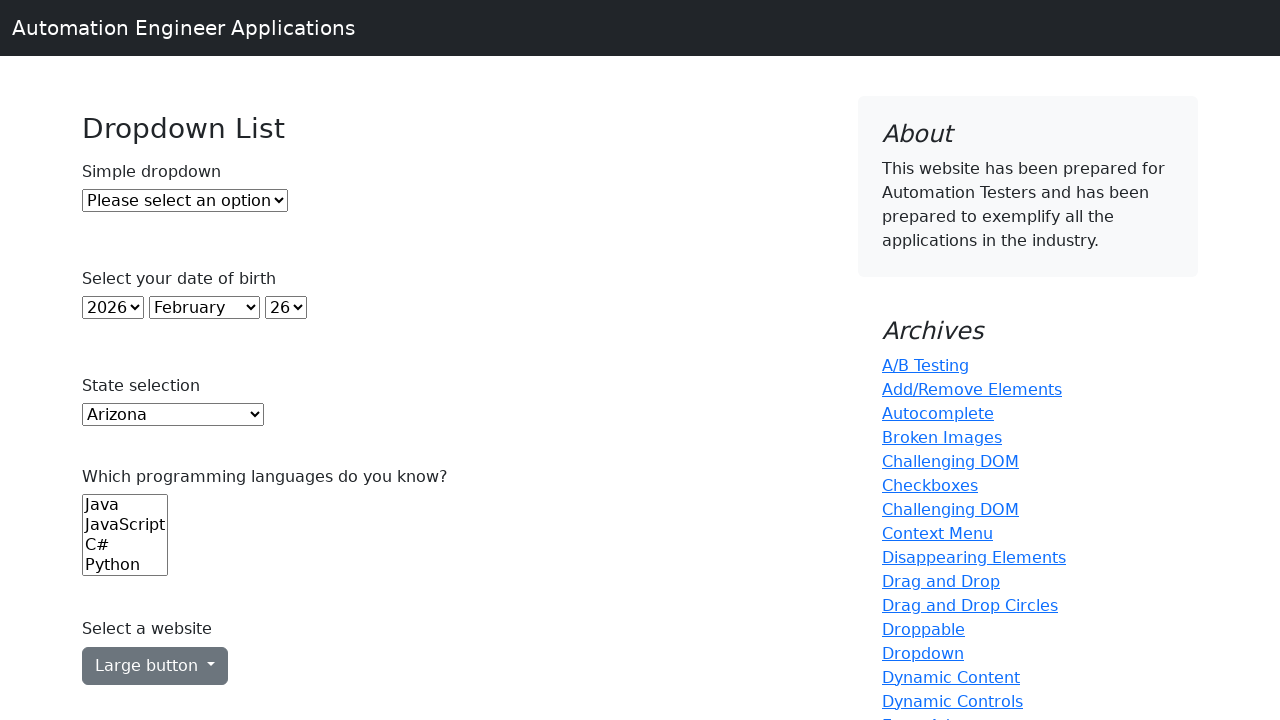

Printed option: Oklahoma
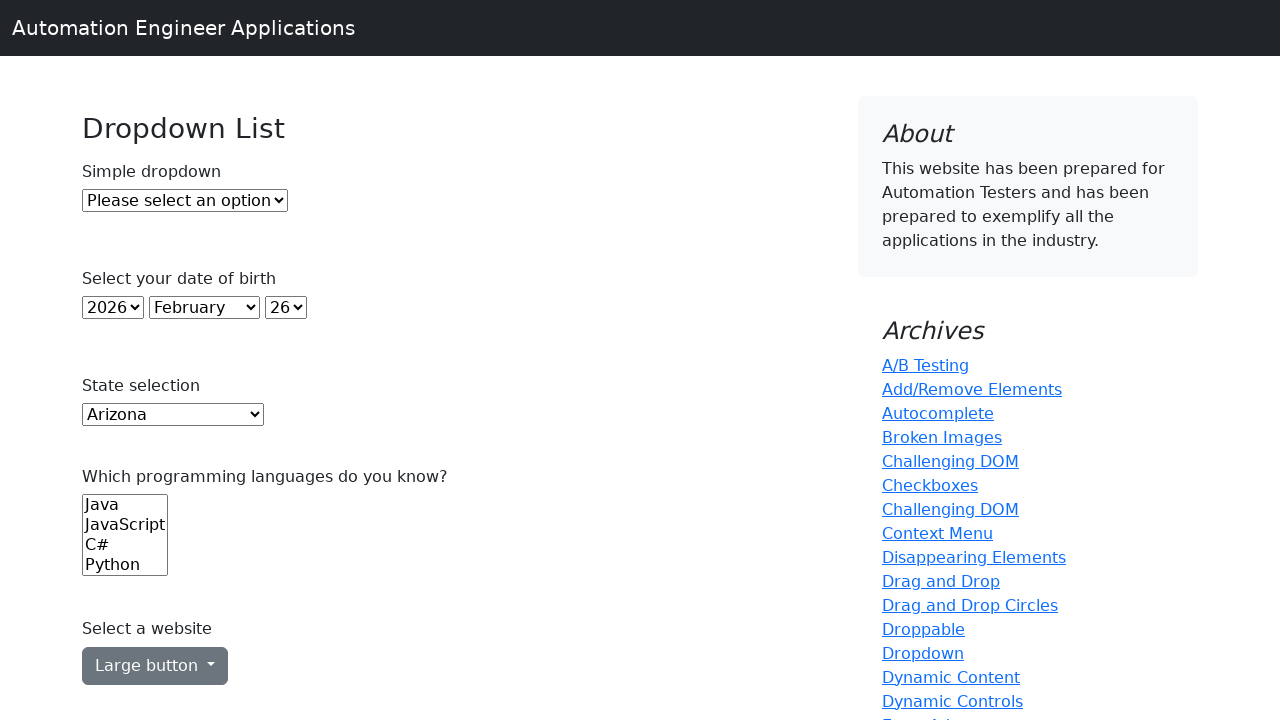

Printed option: Oregon
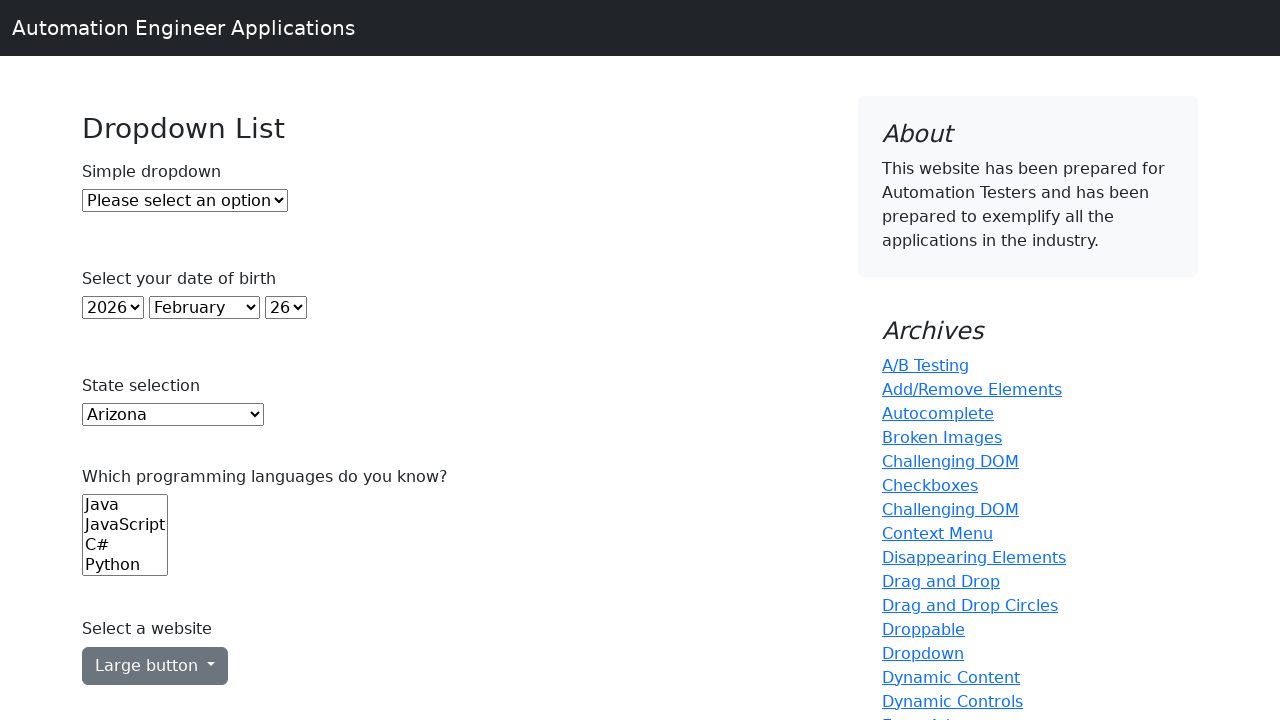

Printed option: Pennsylvania
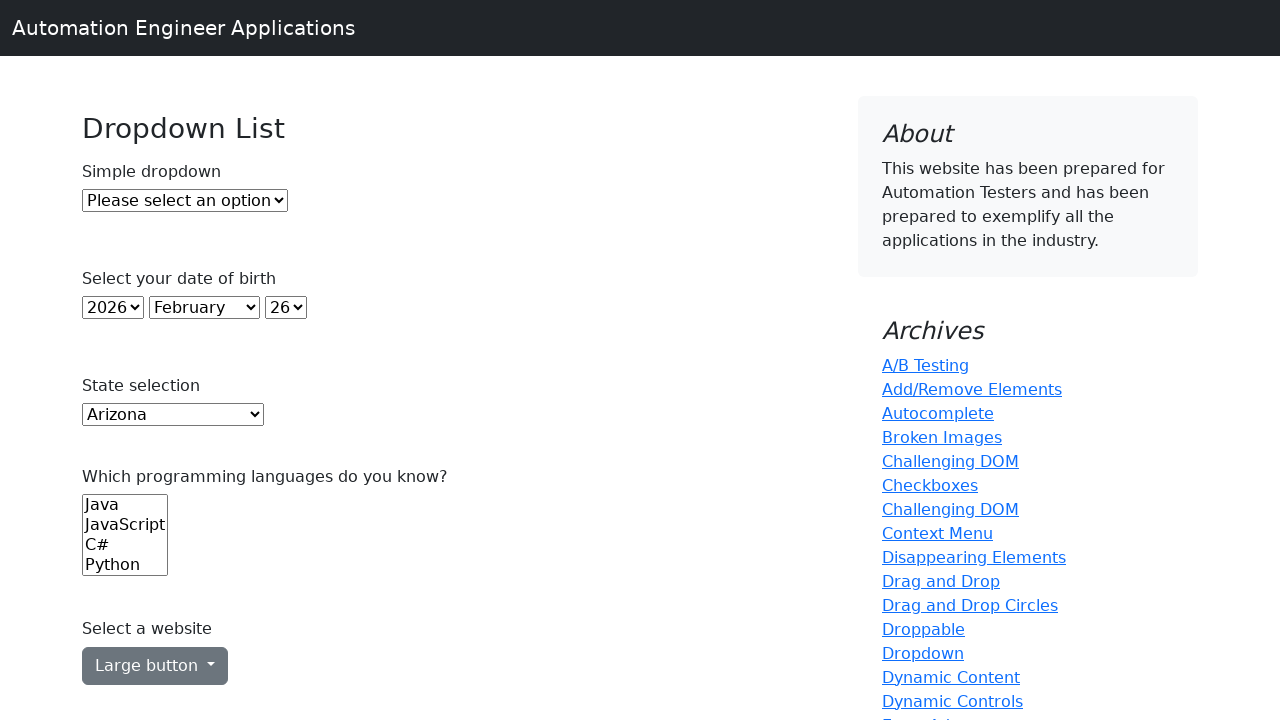

Printed option: Rhode Island
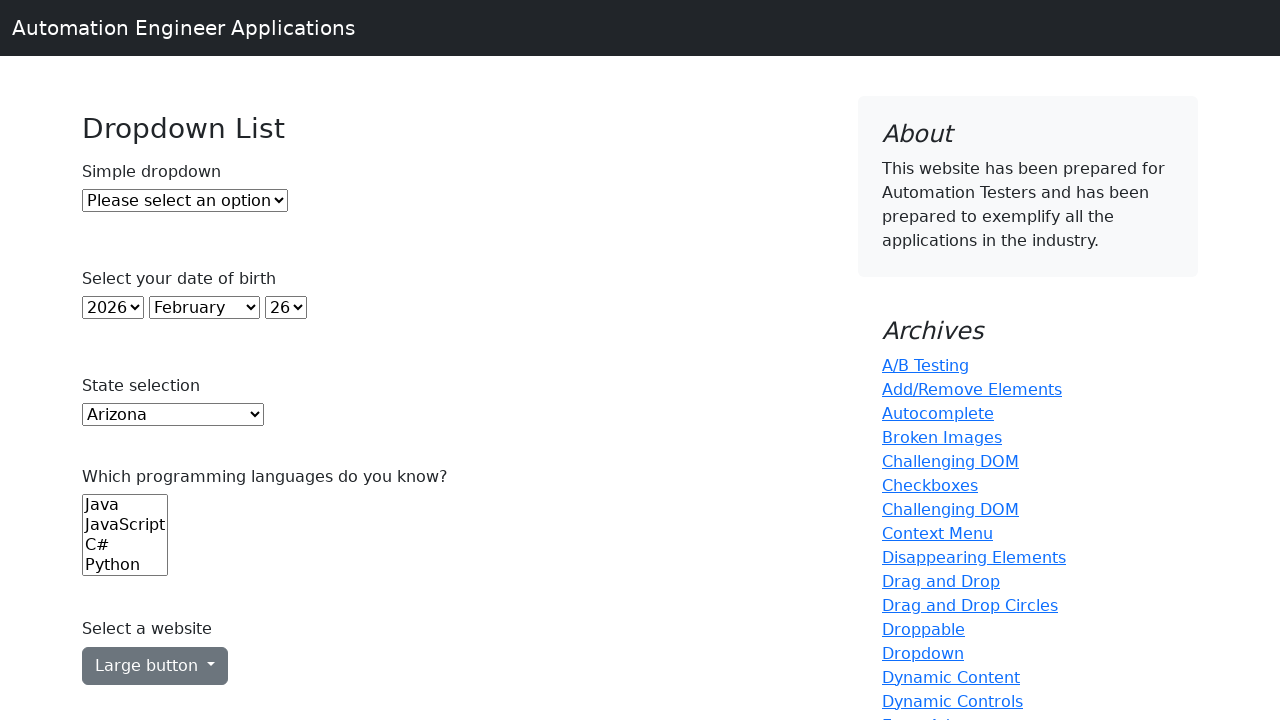

Printed option: South Carolina
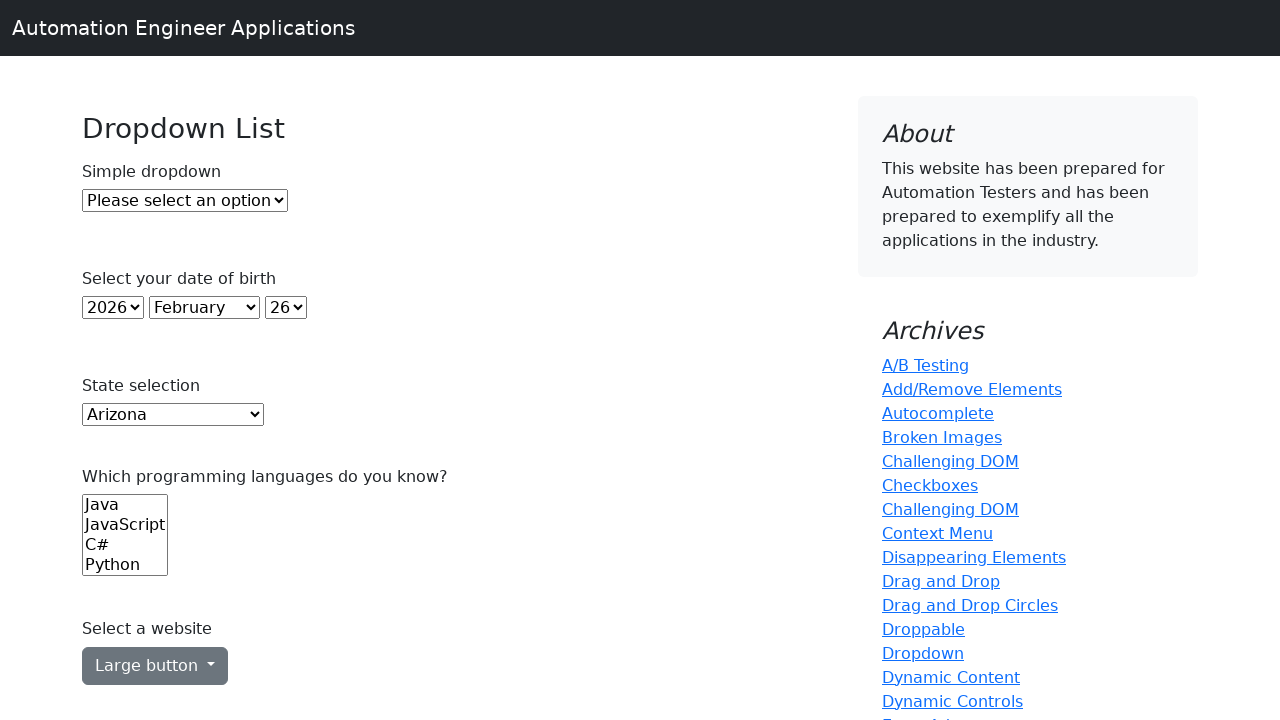

Printed option: South Dakota
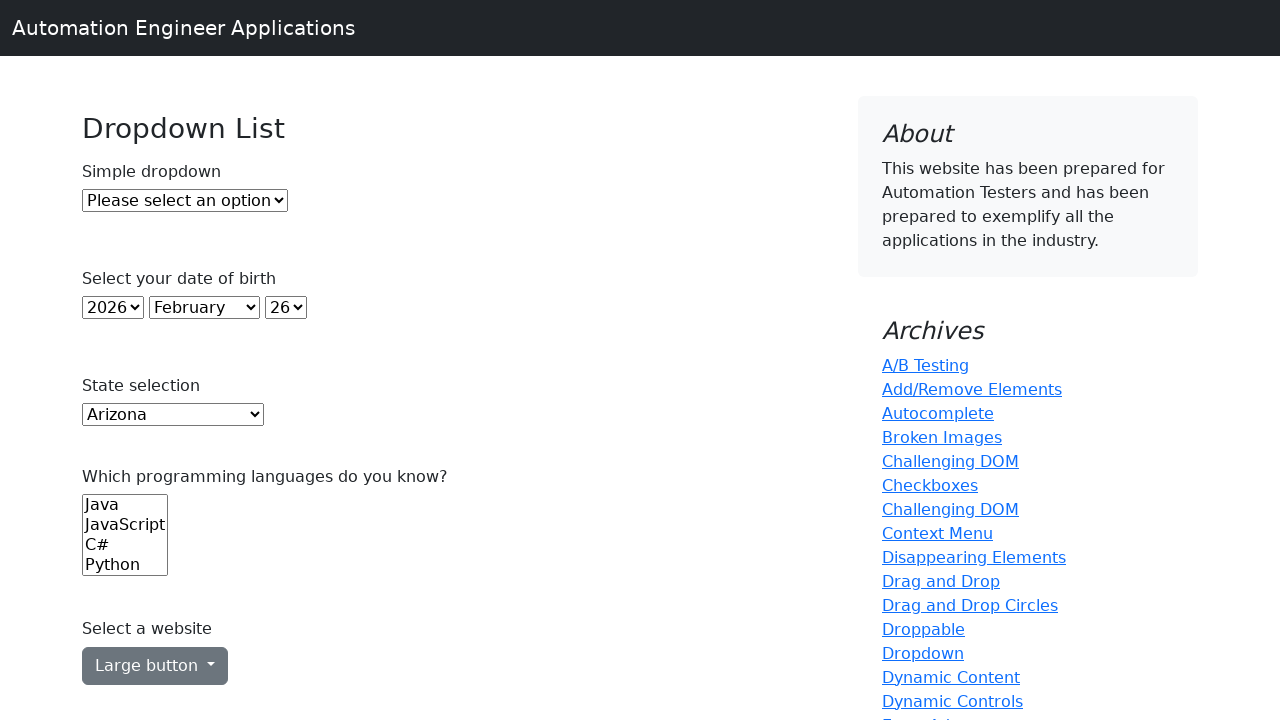

Printed option: Tennessee
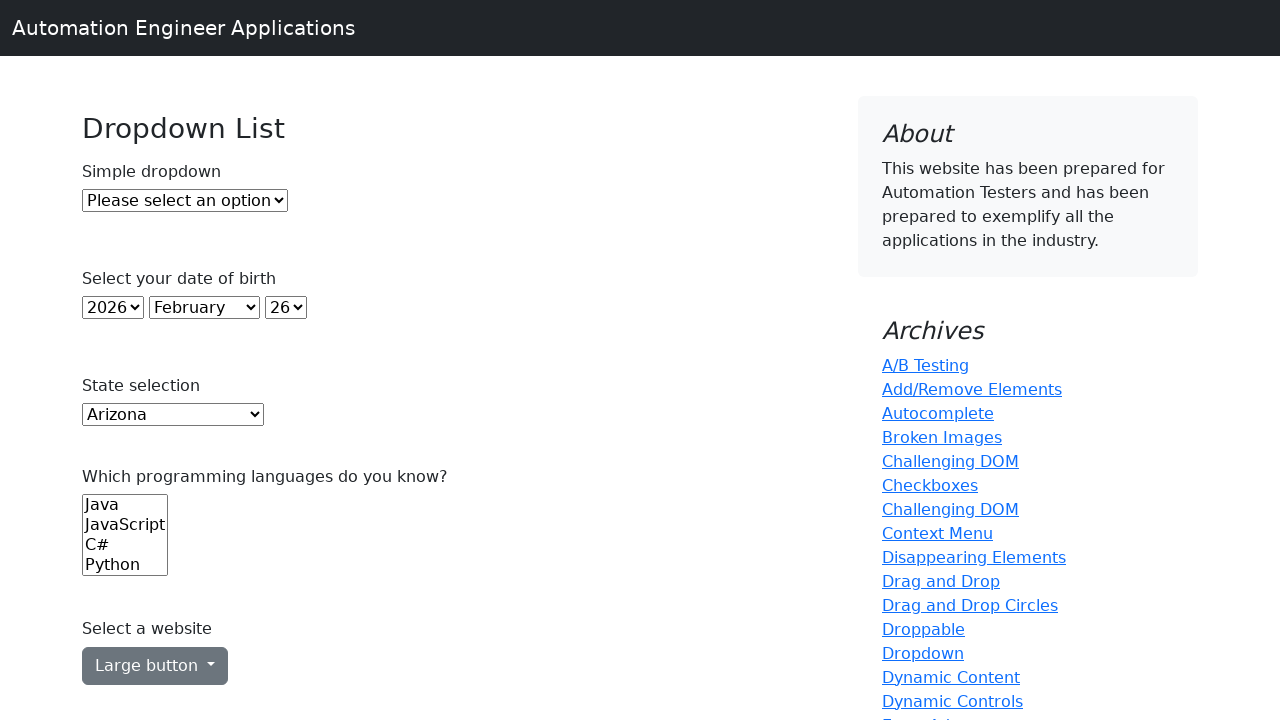

Printed option: Texas
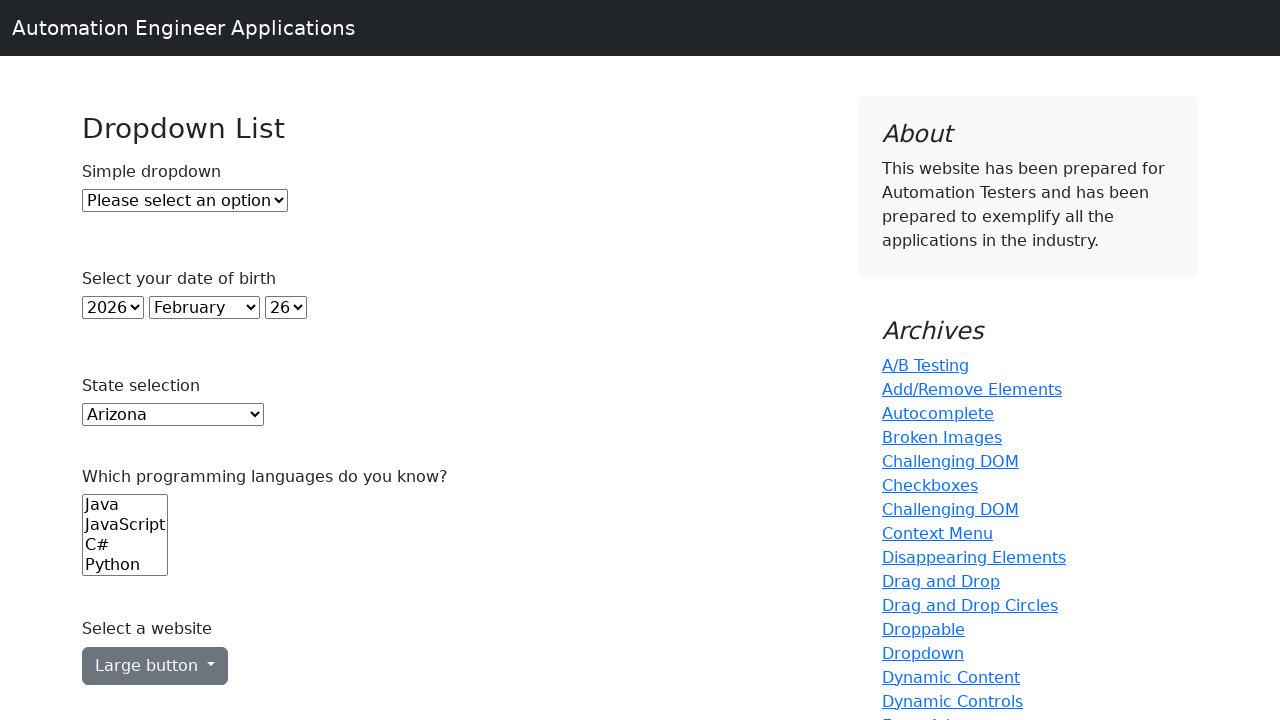

Printed option: Utah
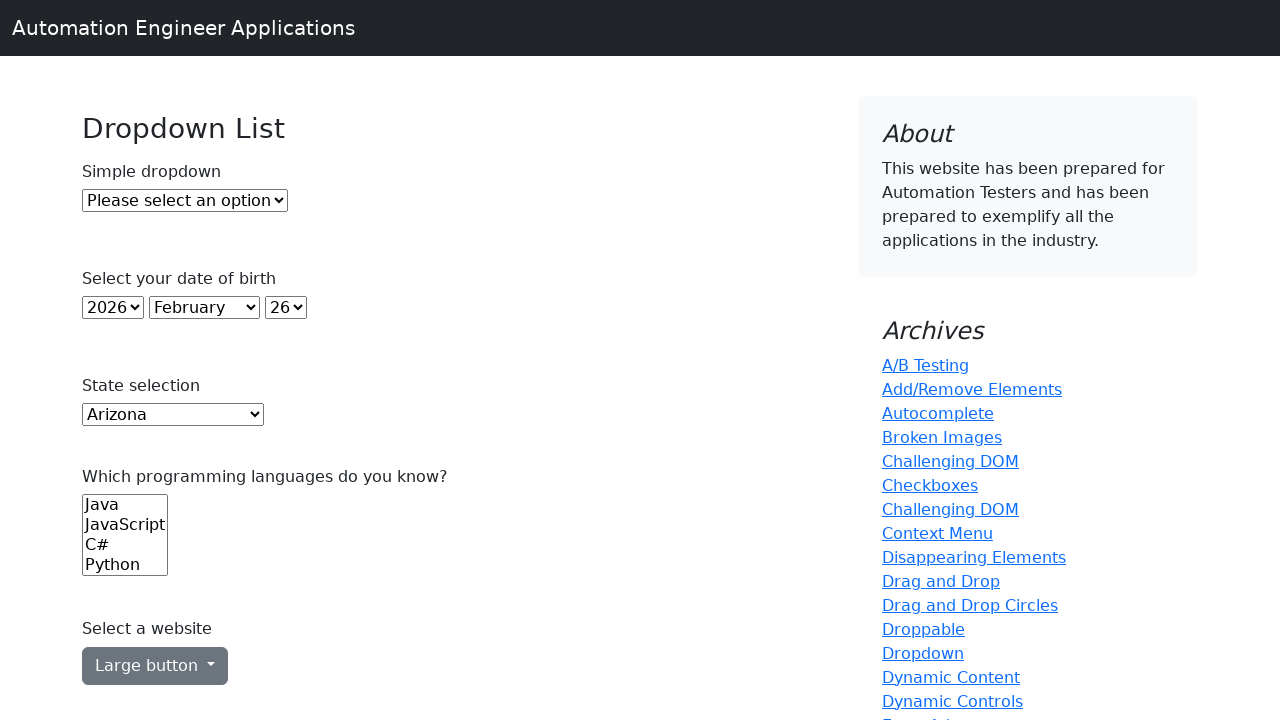

Printed option: Vermont
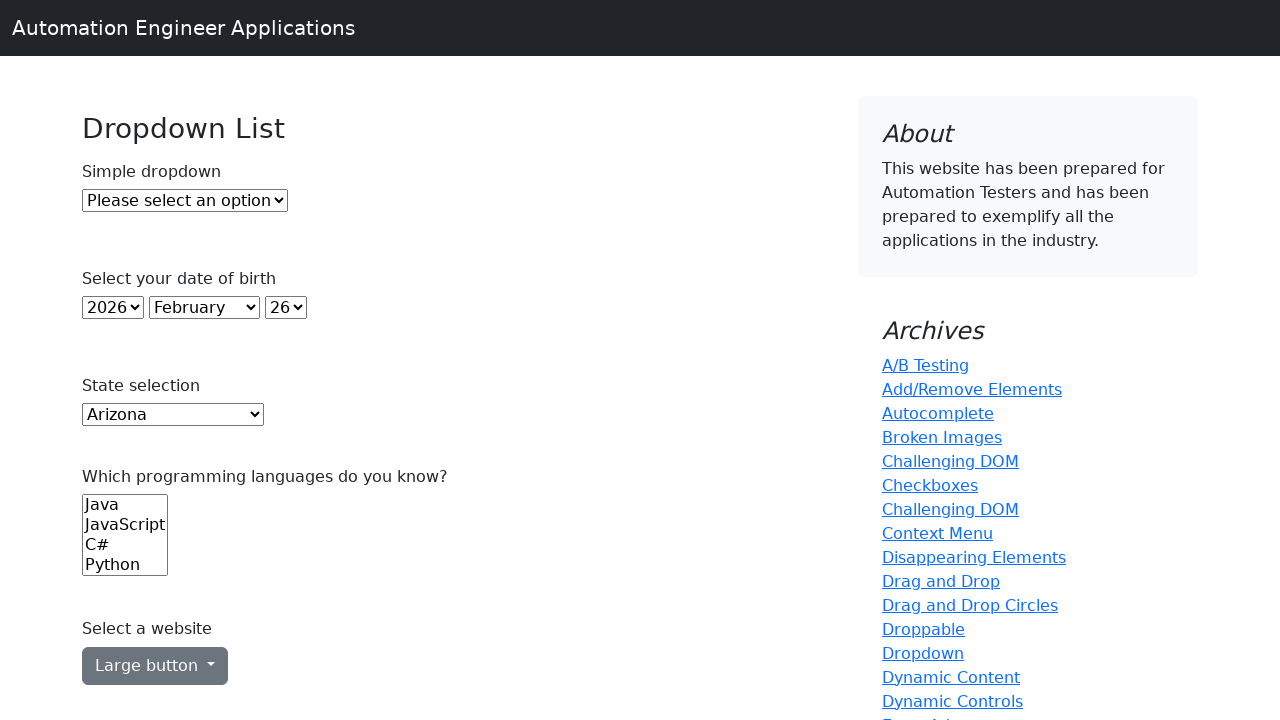

Printed option: Virginia
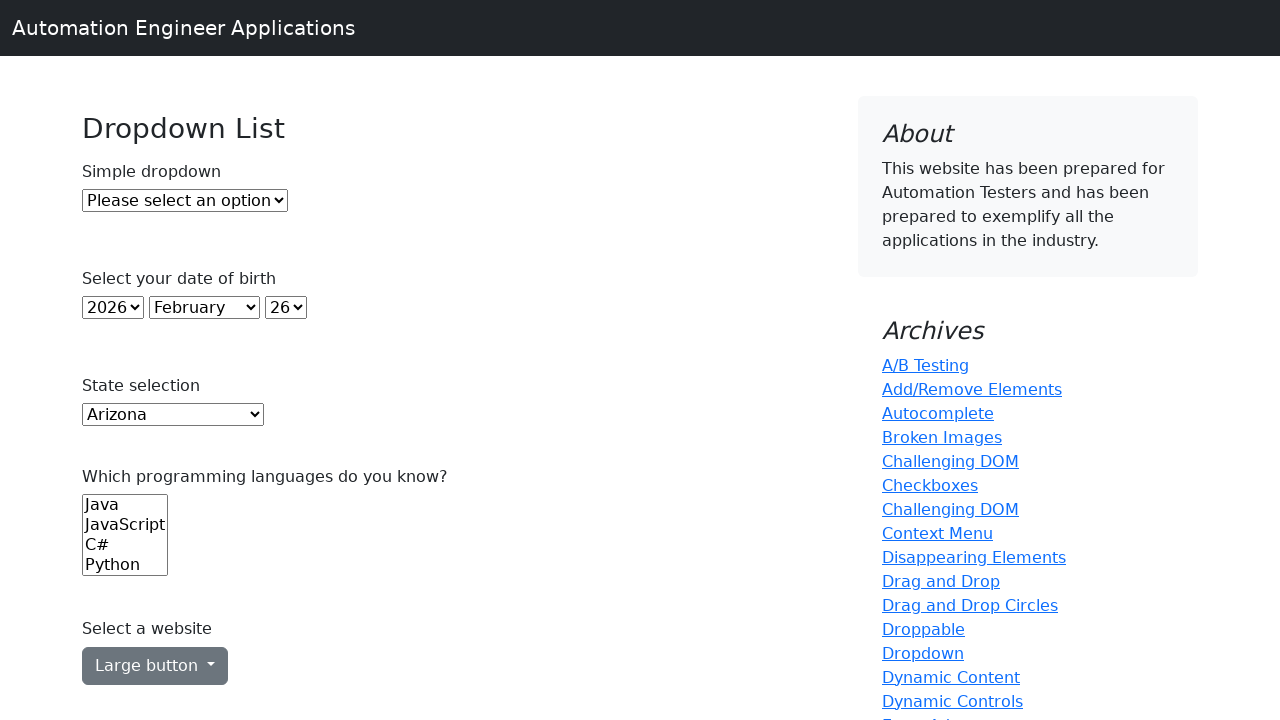

Printed option: Washington
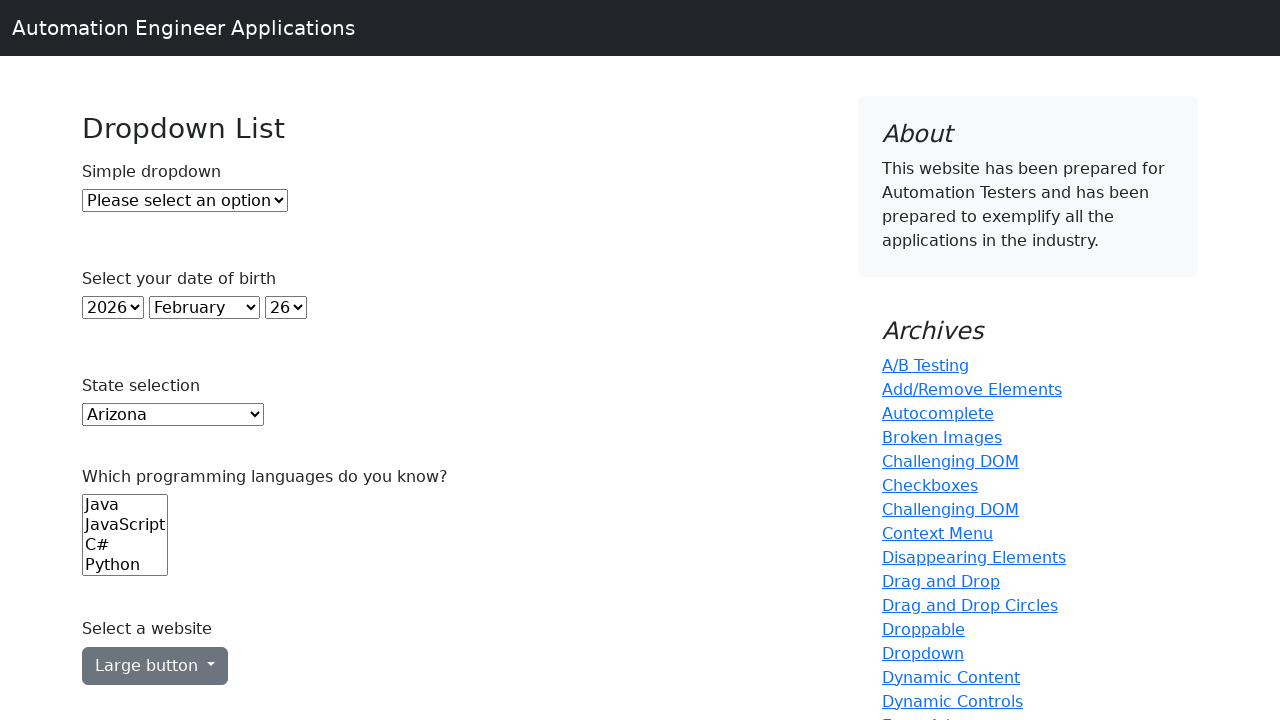

Printed option: West Virginia
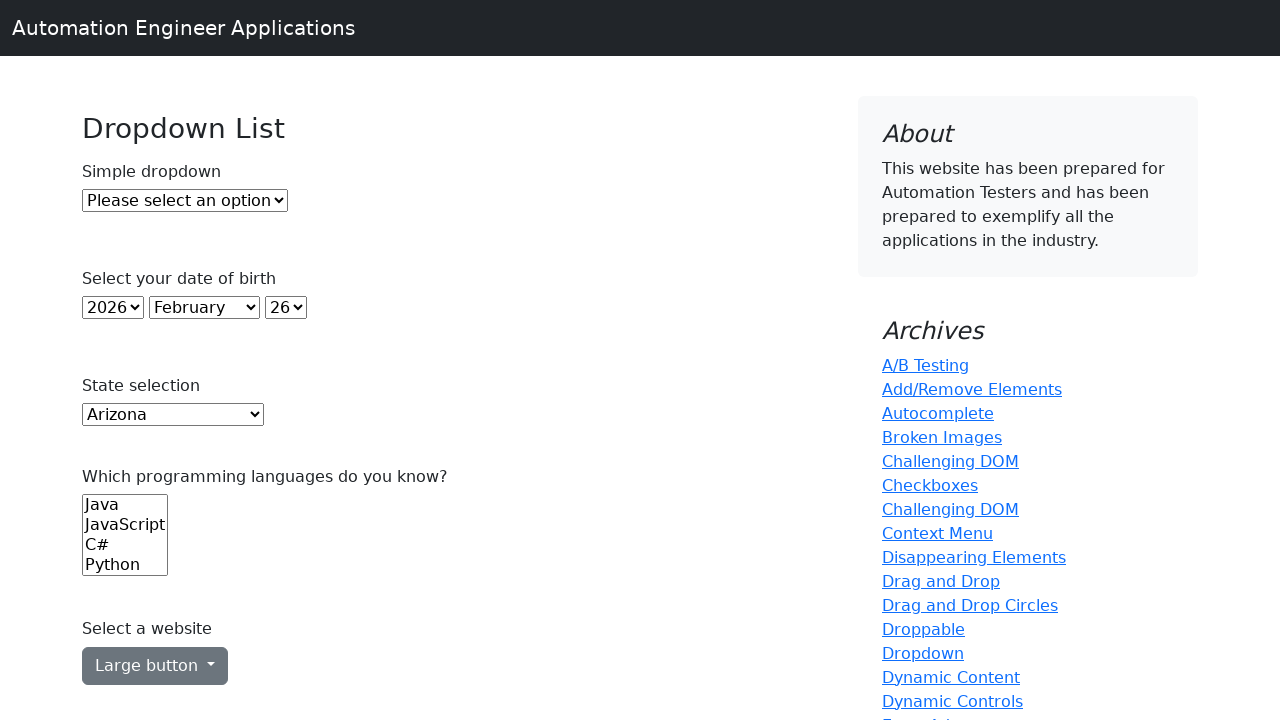

Printed option: Wisconsin
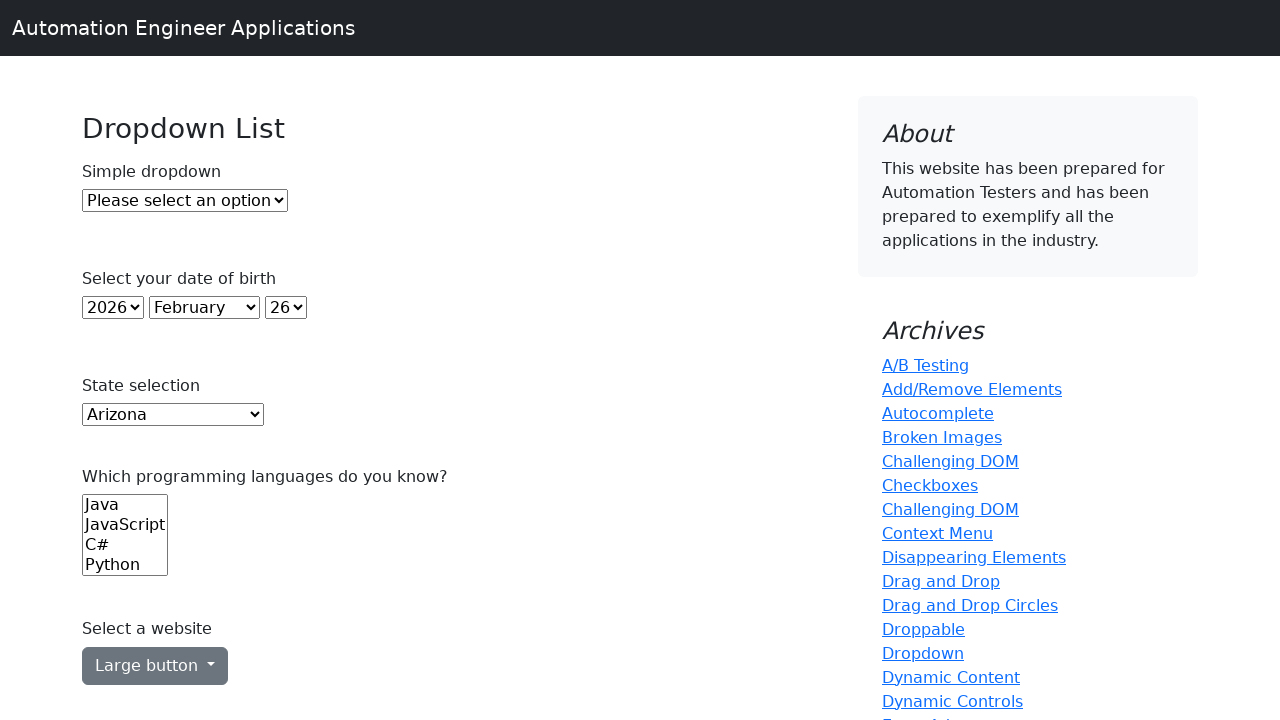

Printed option: Wyoming
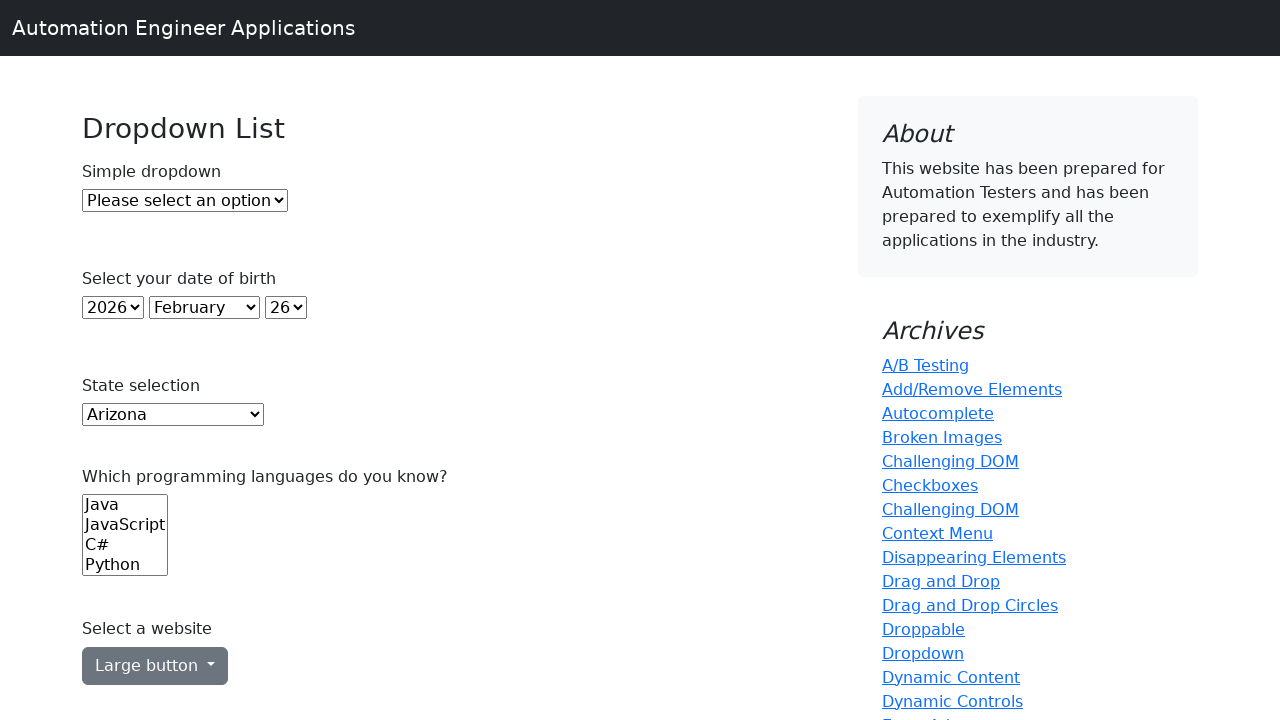

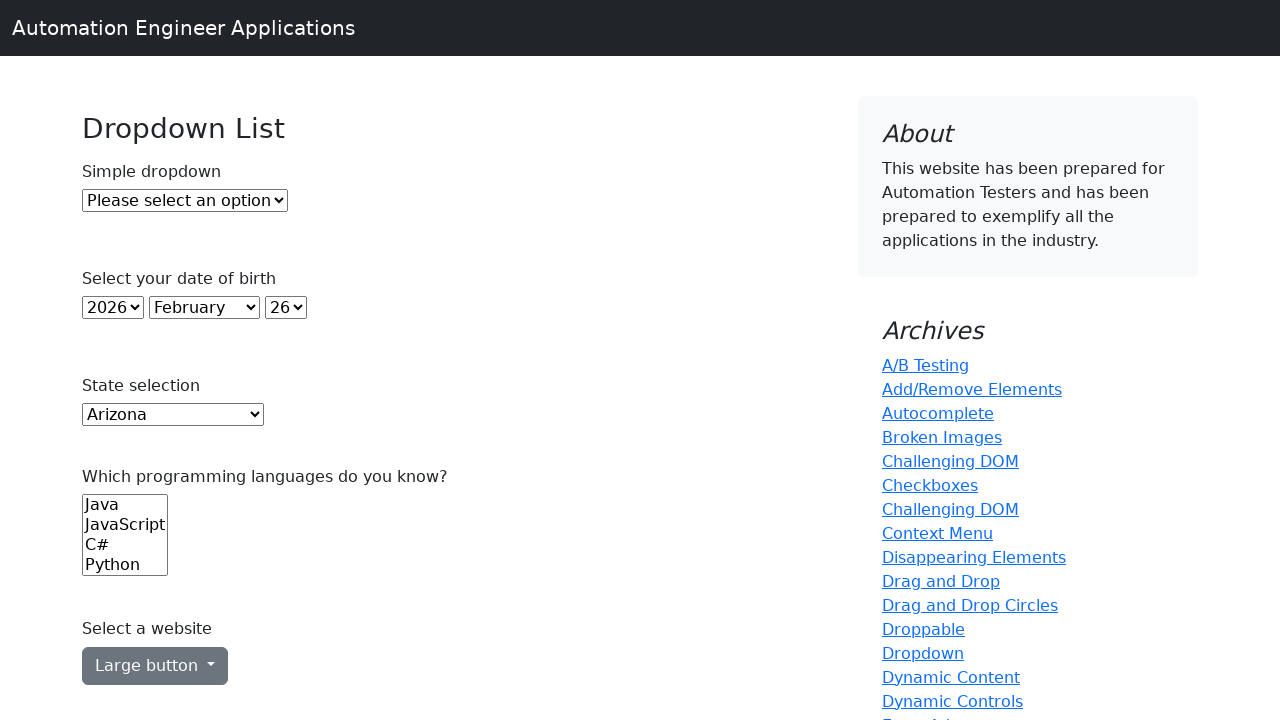